Scrolls through the Steam store search results page to load more games and verifies that discount information is displayed for games on sale.

Starting URL: https://store.steampowered.com/search/?term=

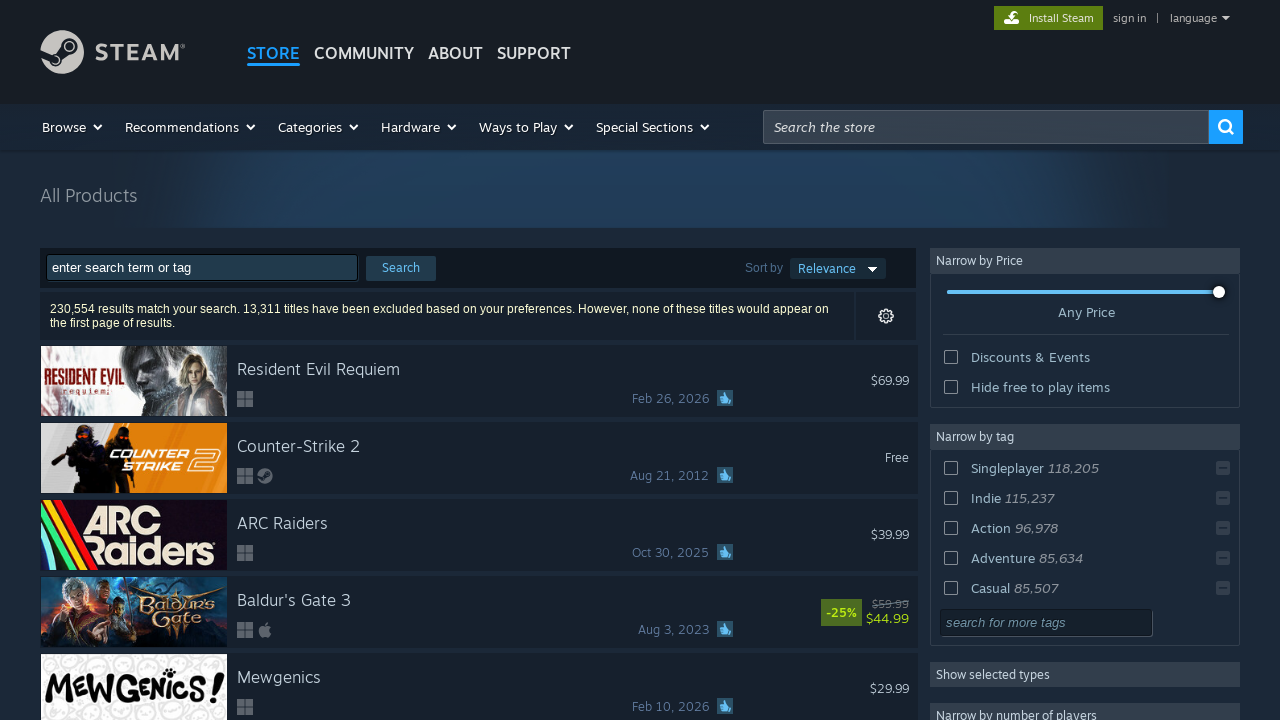

Scrolled down 2000 pixels to load more games
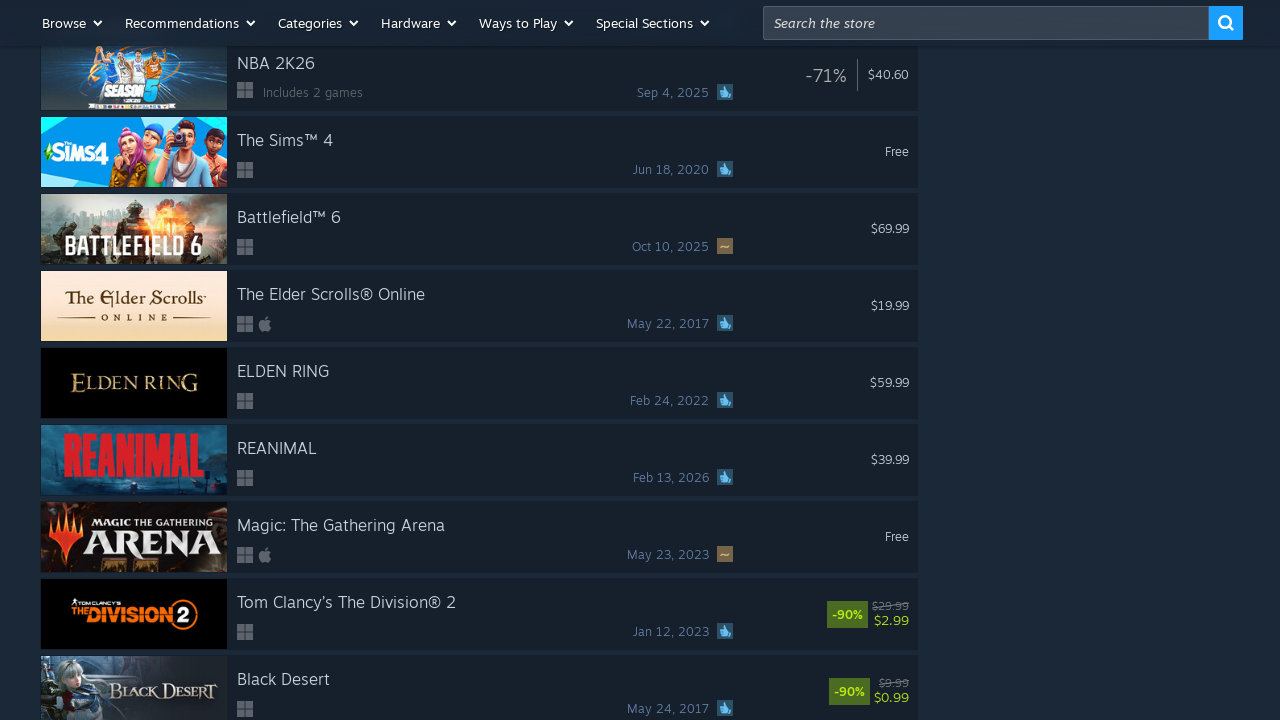

Waited 500ms for content to load
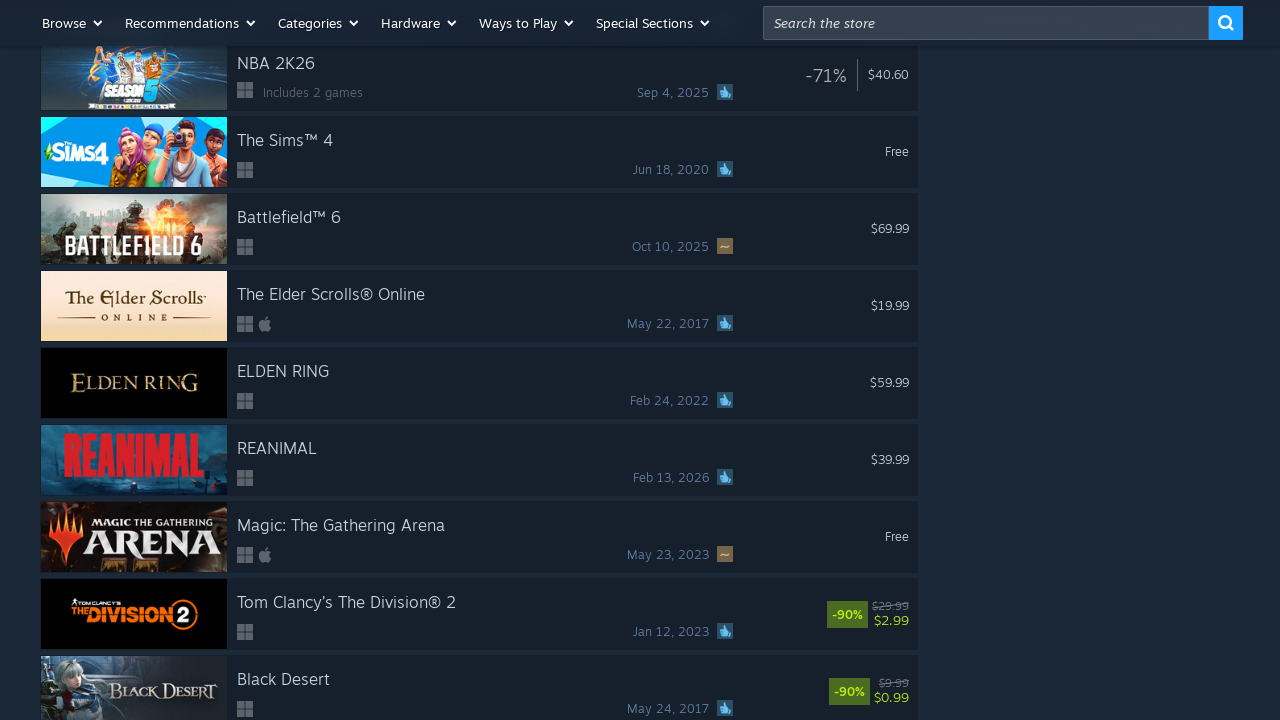

Scrolled down 2000 pixels to load more games
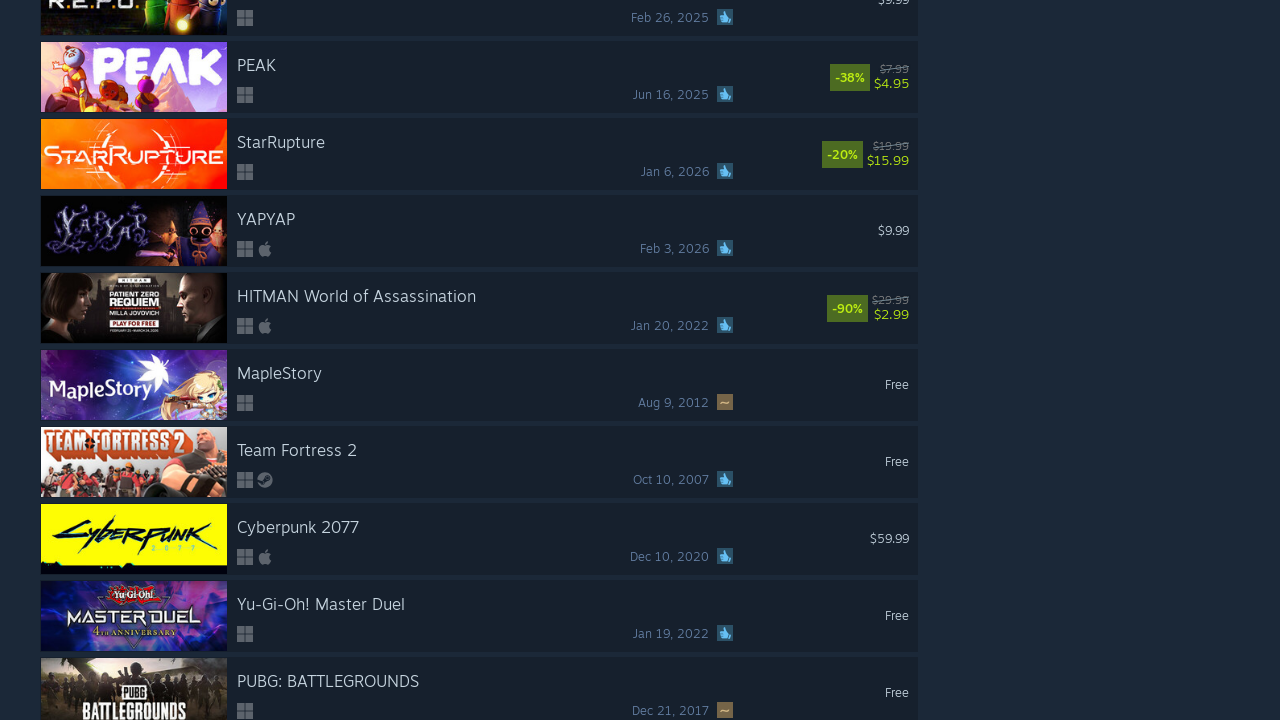

Waited 500ms for content to load
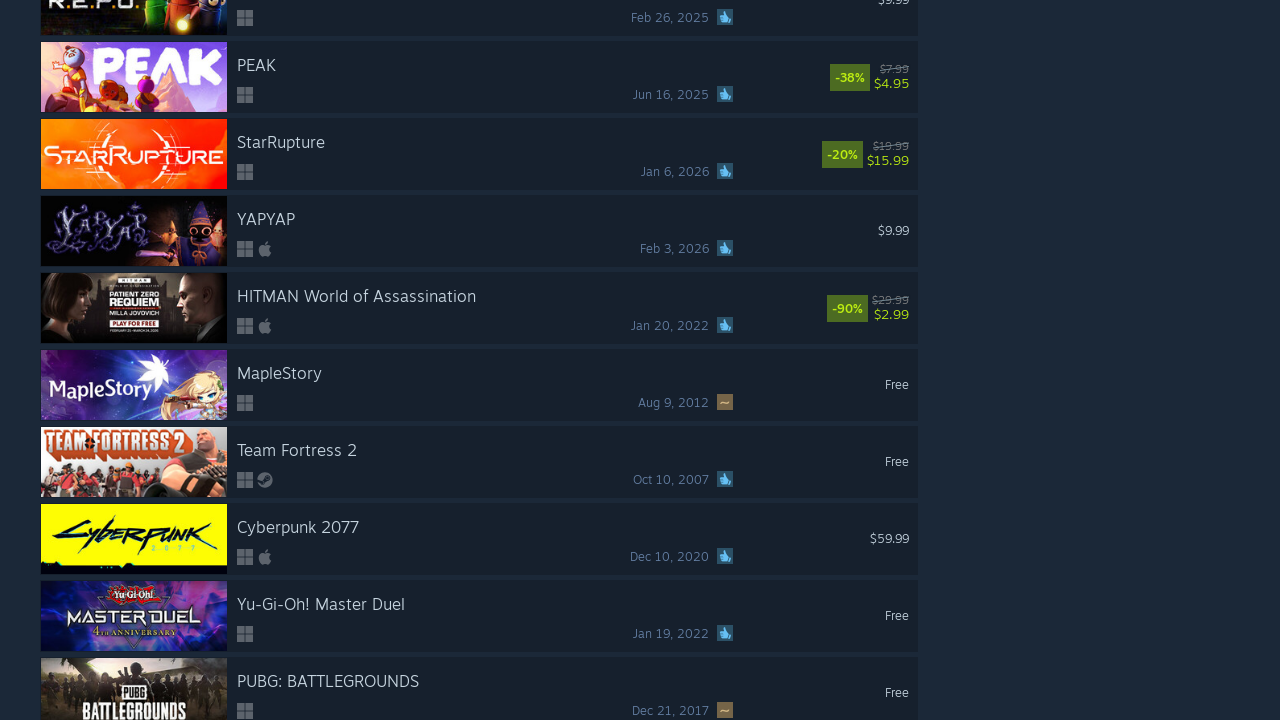

Scrolled down 2000 pixels to load more games
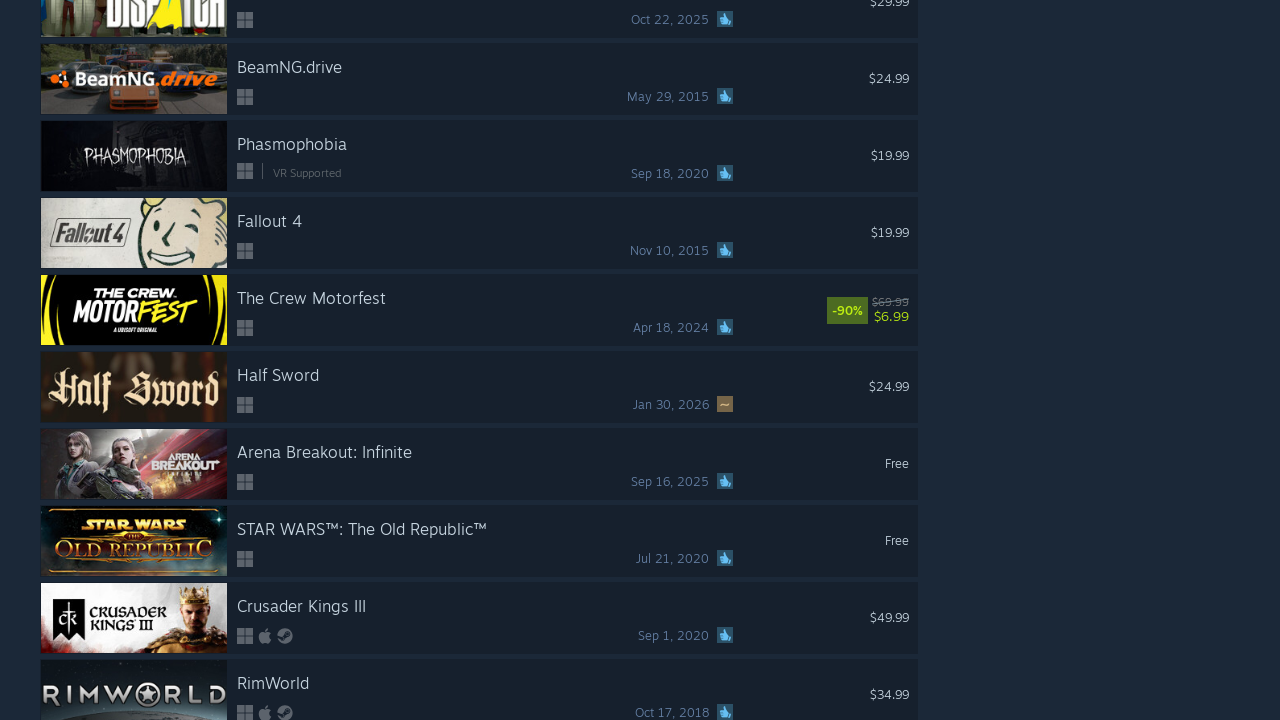

Waited 500ms for content to load
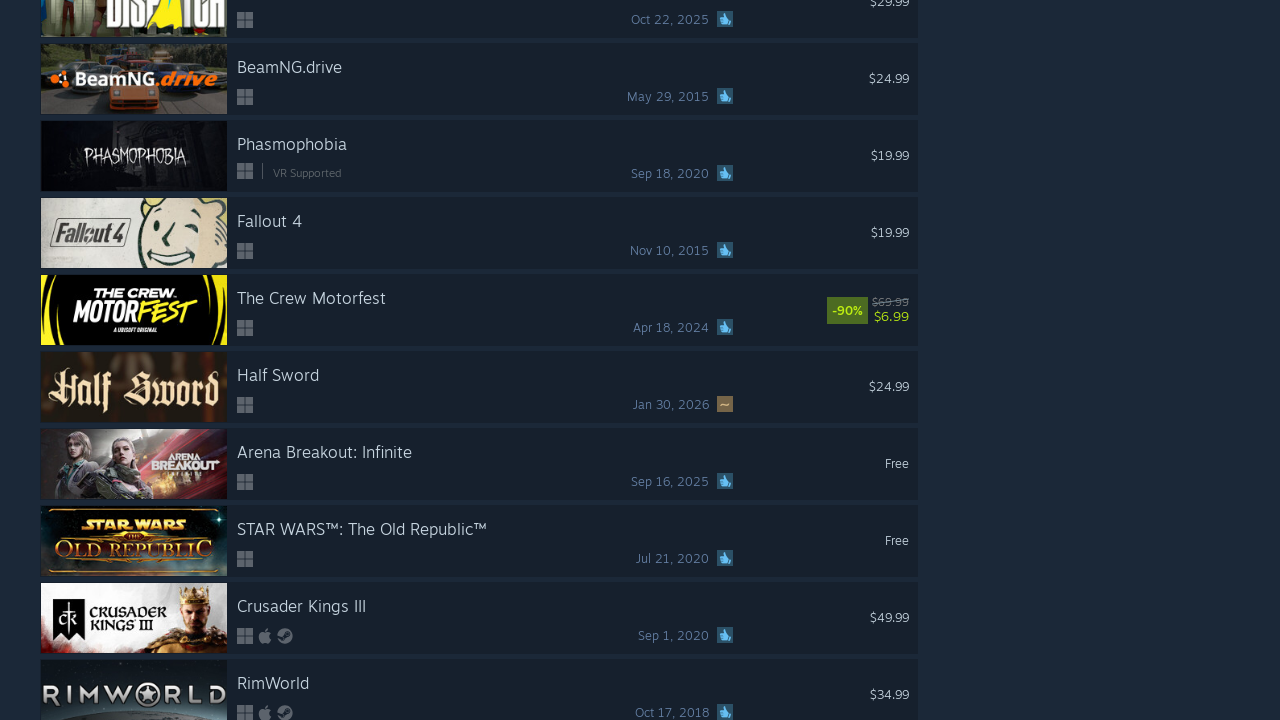

Scrolled down 2000 pixels to load more games
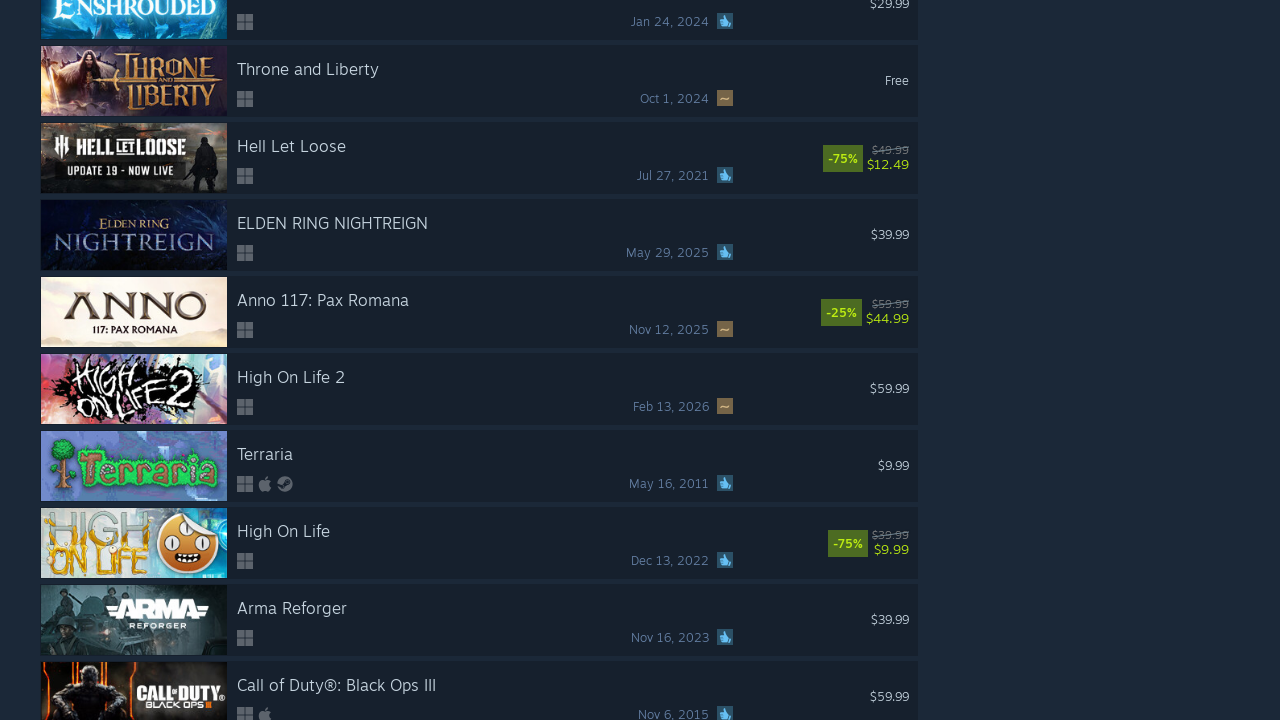

Waited 500ms for content to load
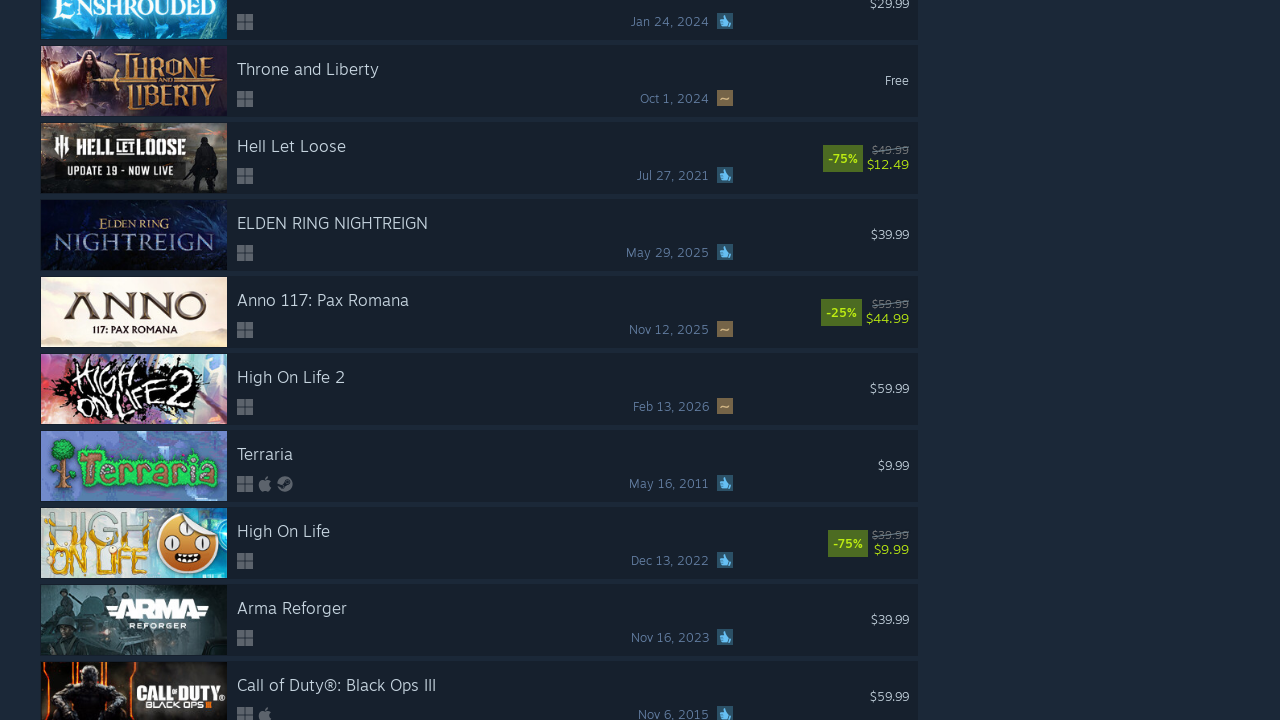

Scrolled down 2000 pixels to load more games
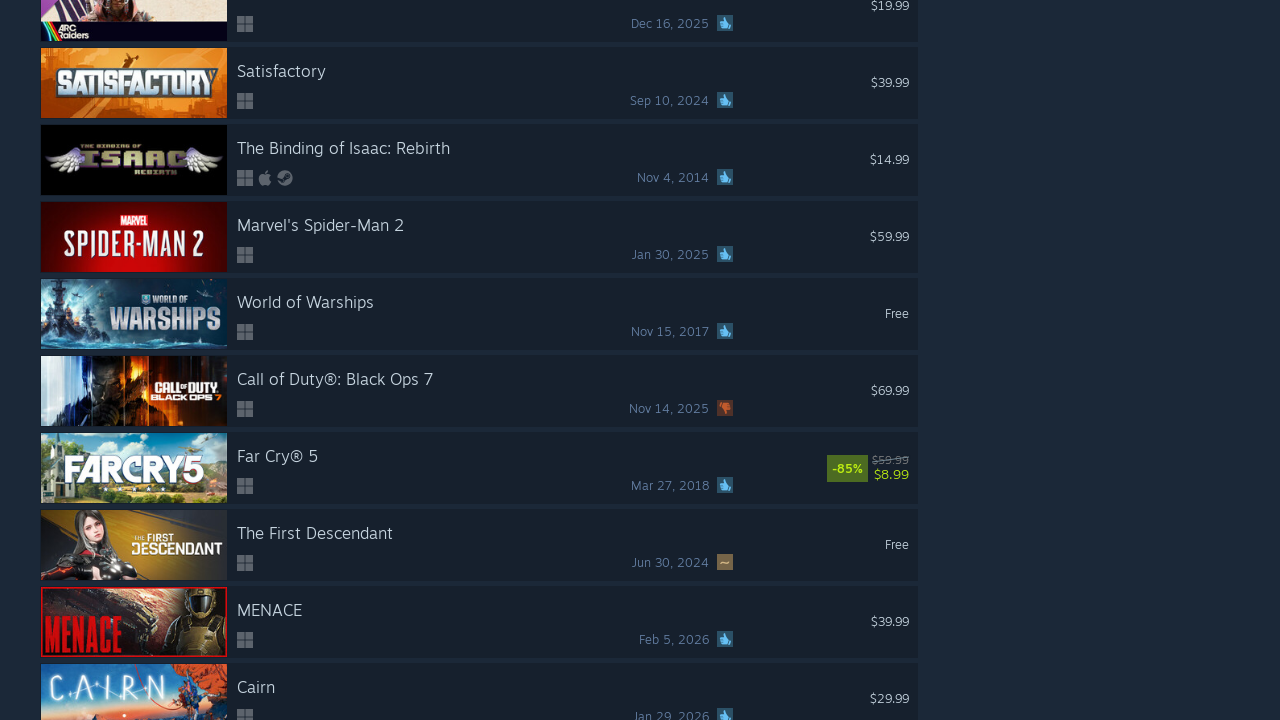

Waited 500ms for content to load
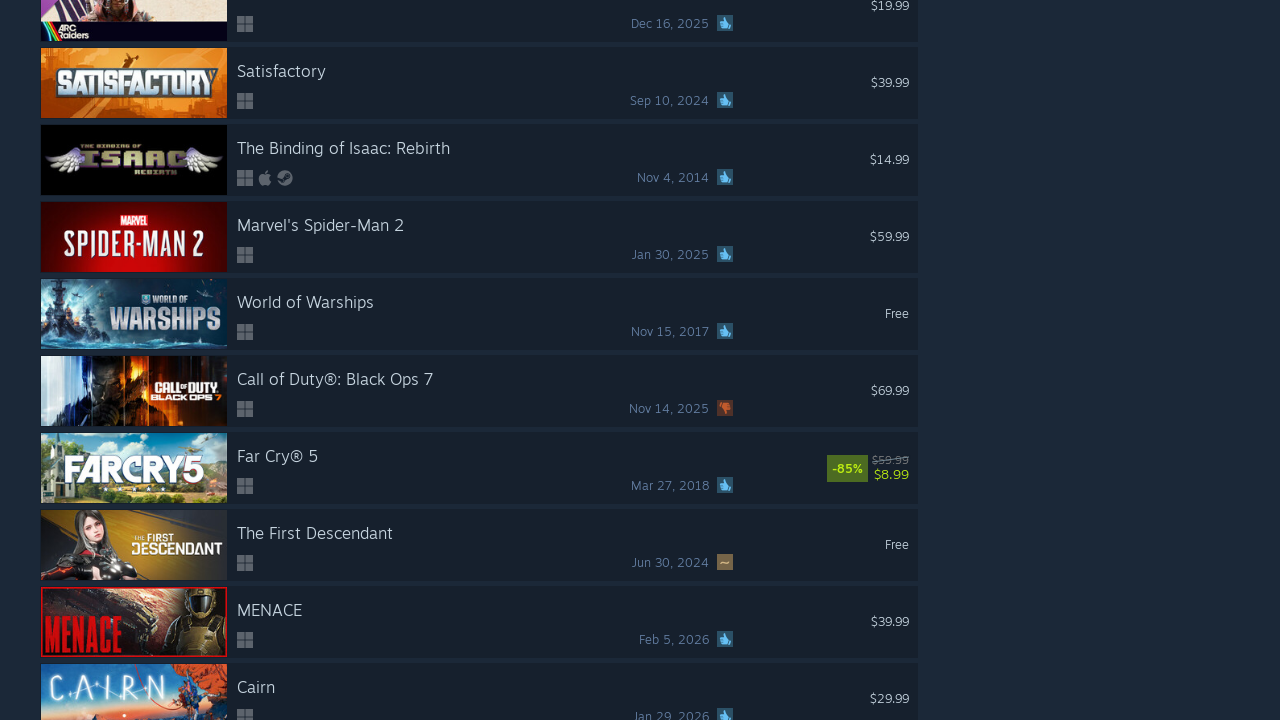

Scrolled down 2000 pixels to load more games
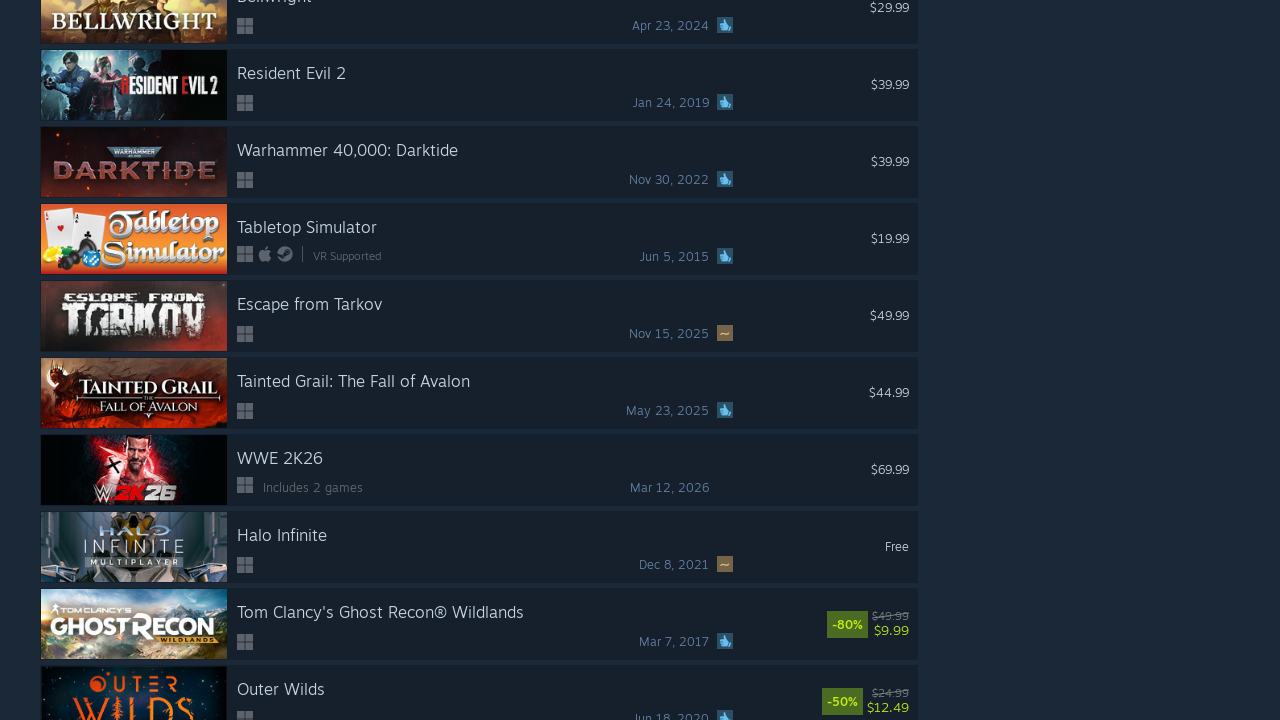

Waited 500ms for content to load
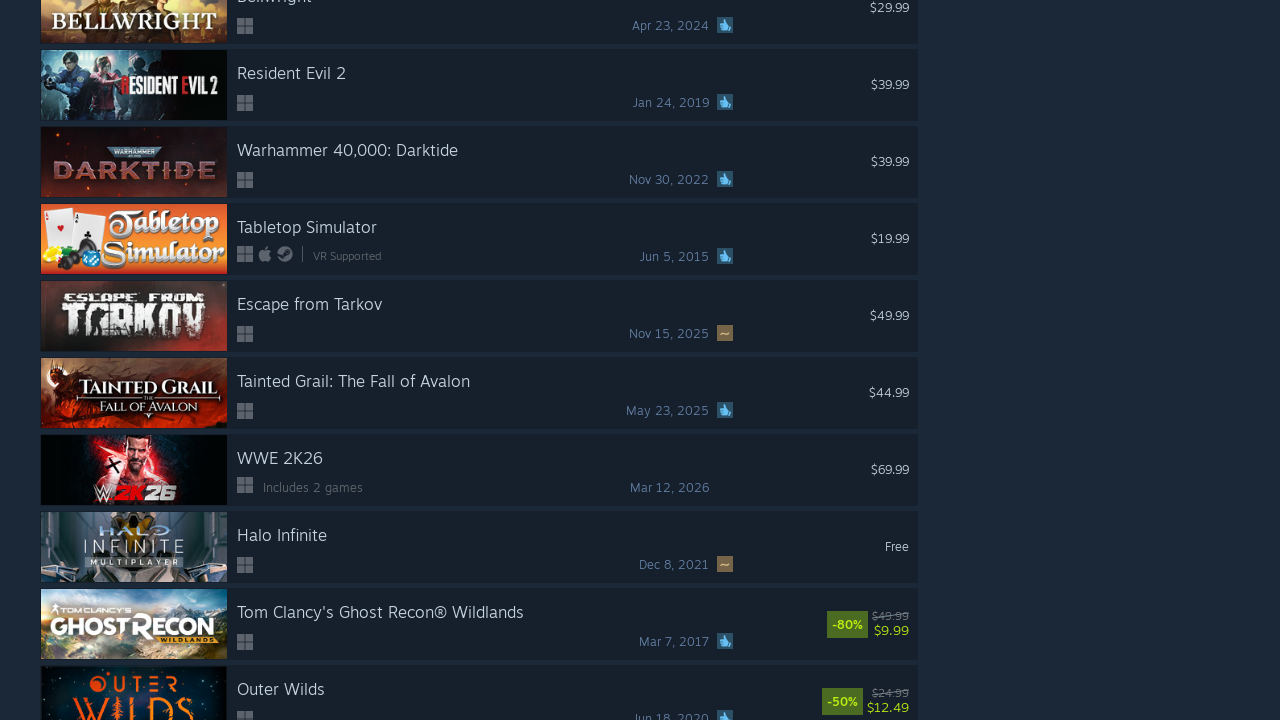

Scrolled down 2000 pixels to load more games
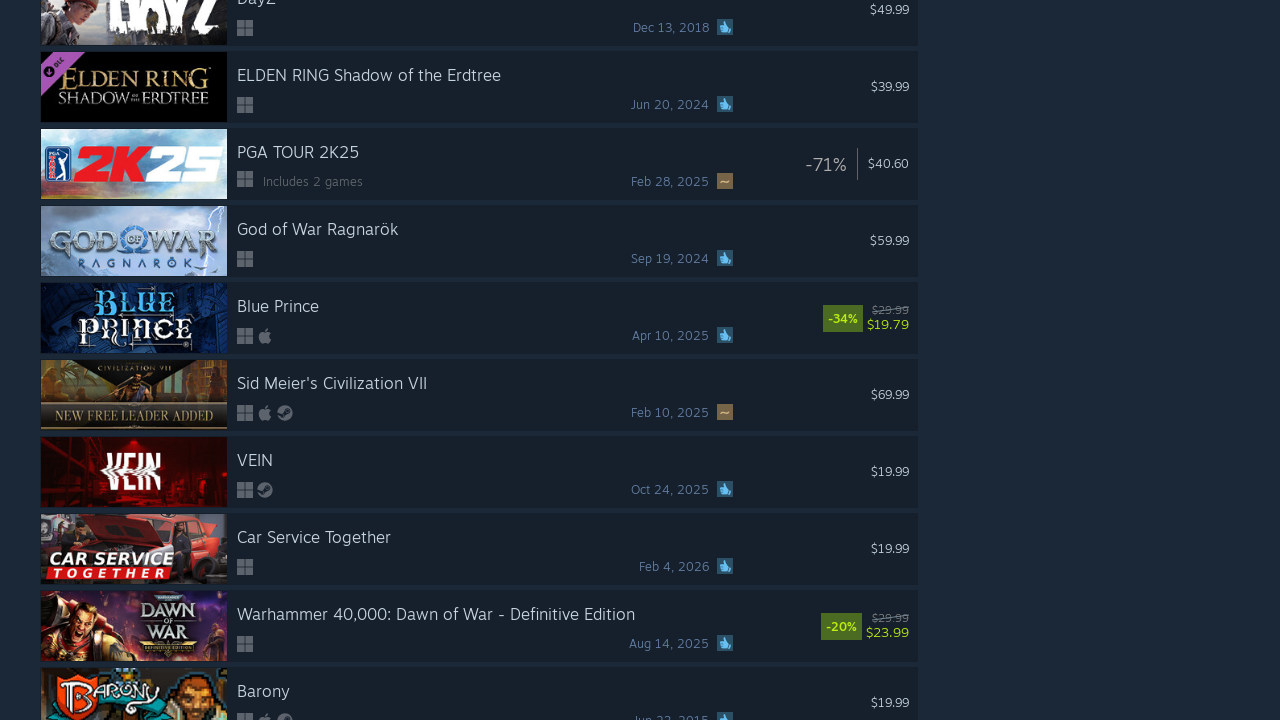

Waited 500ms for content to load
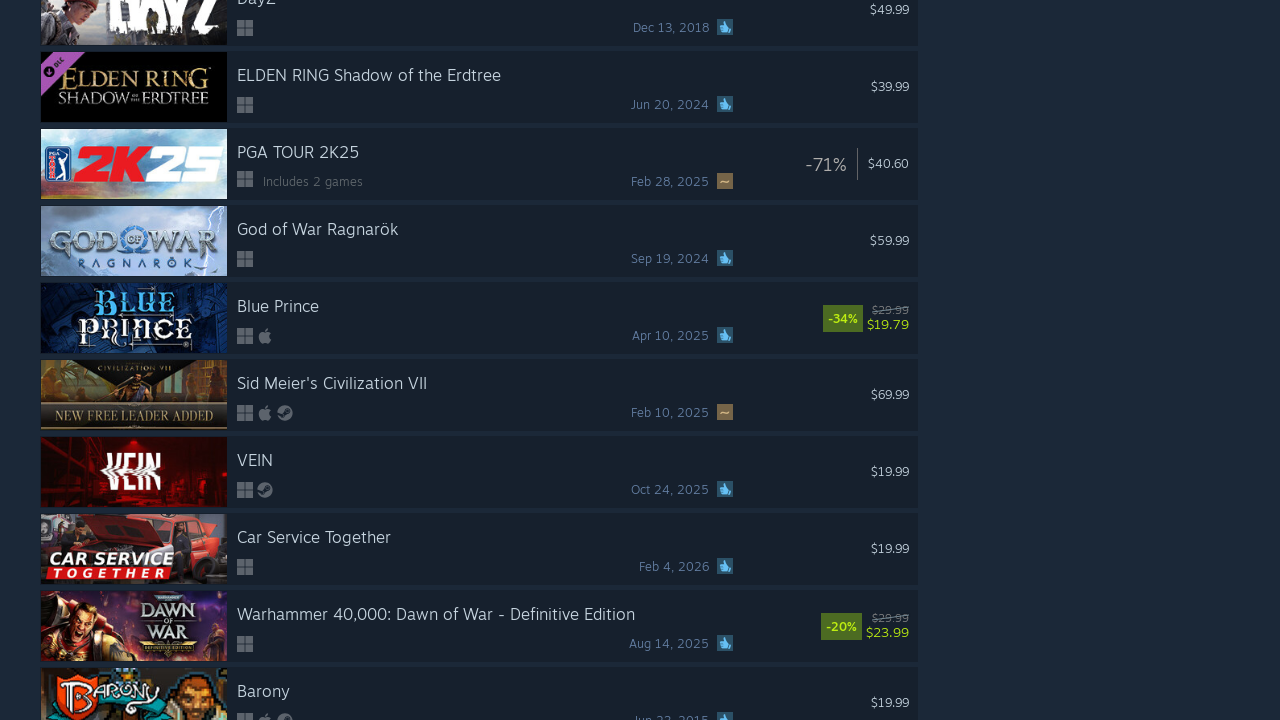

Scrolled down 2000 pixels to load more games
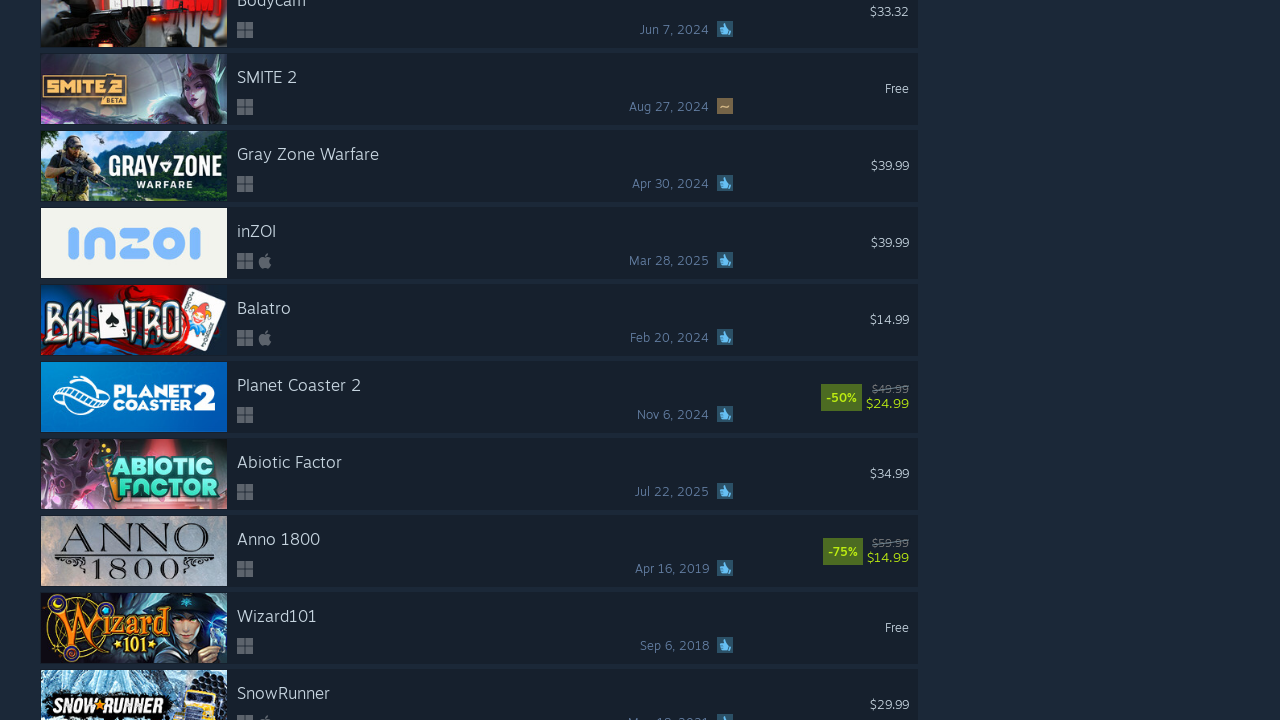

Waited 500ms for content to load
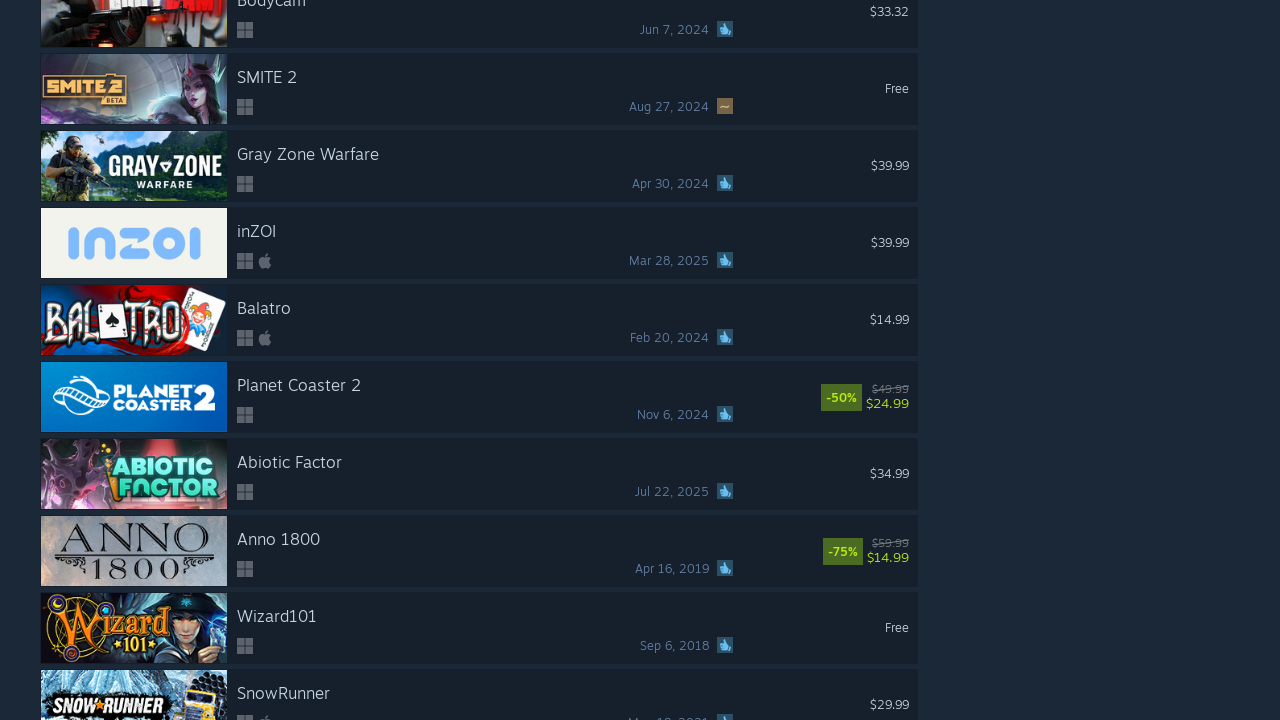

Scrolled down 2000 pixels to load more games
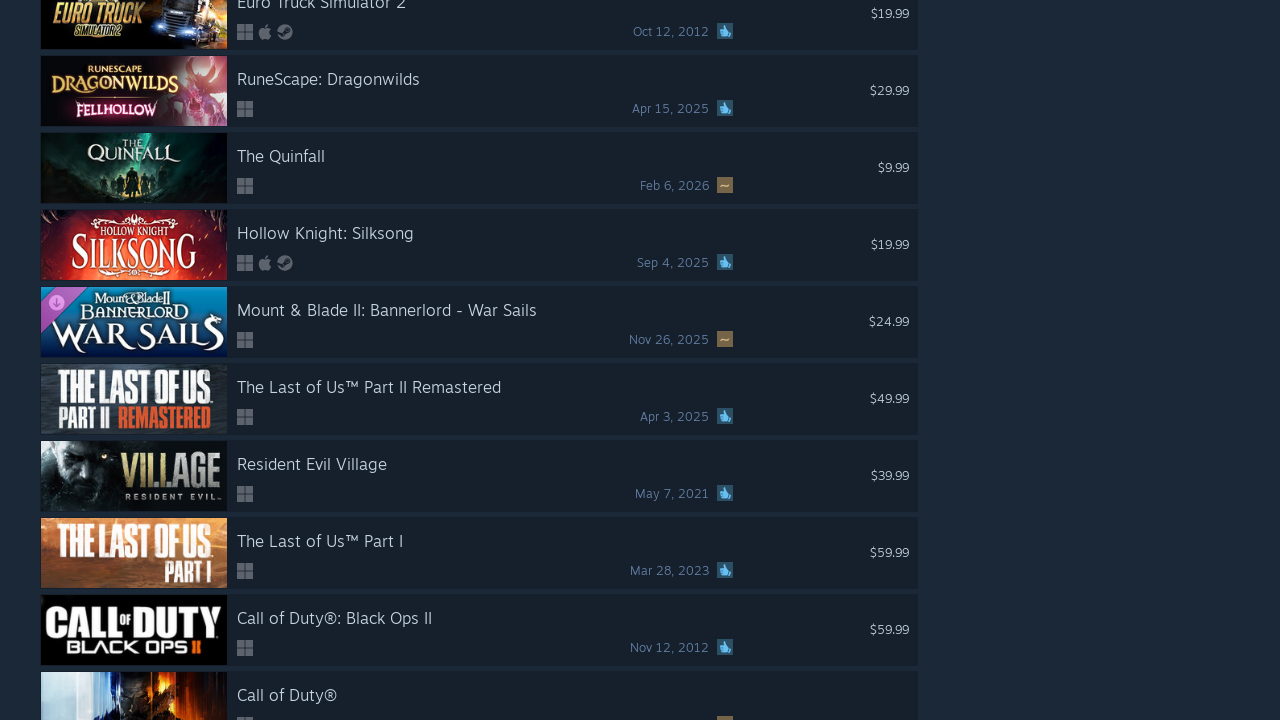

Waited 500ms for content to load
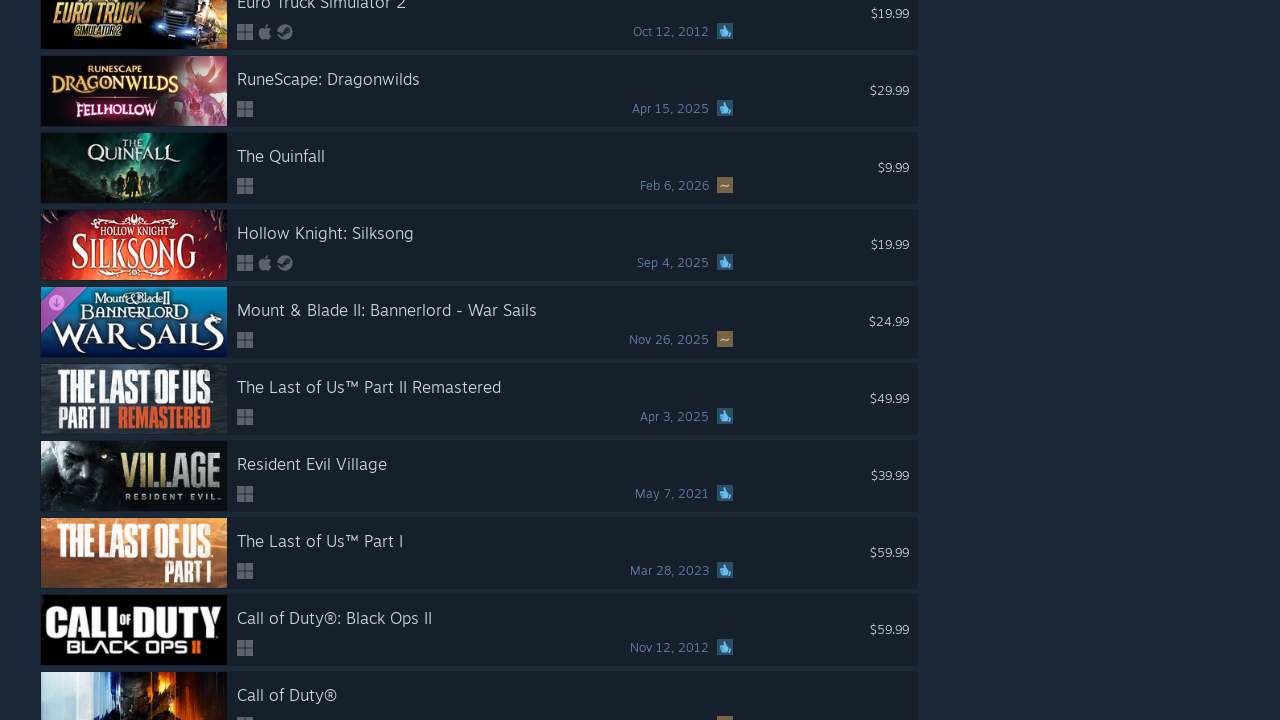

Scrolled down 2000 pixels to load more games
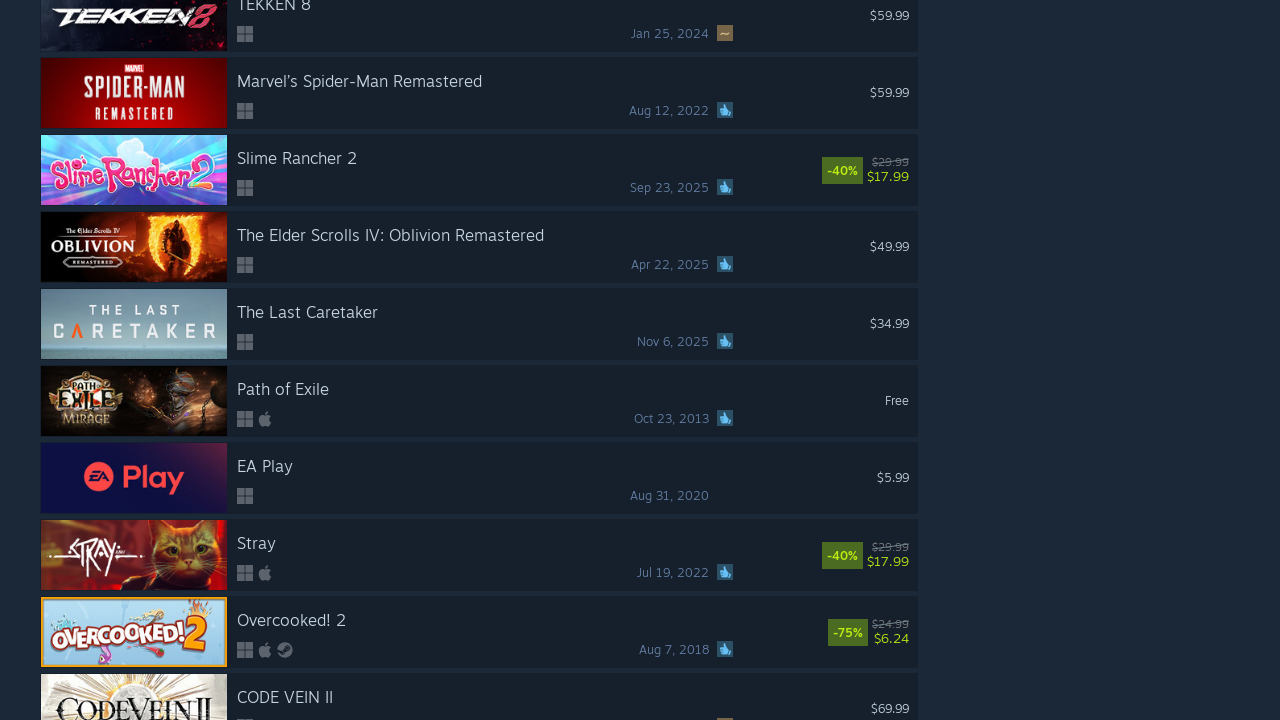

Waited 500ms for content to load
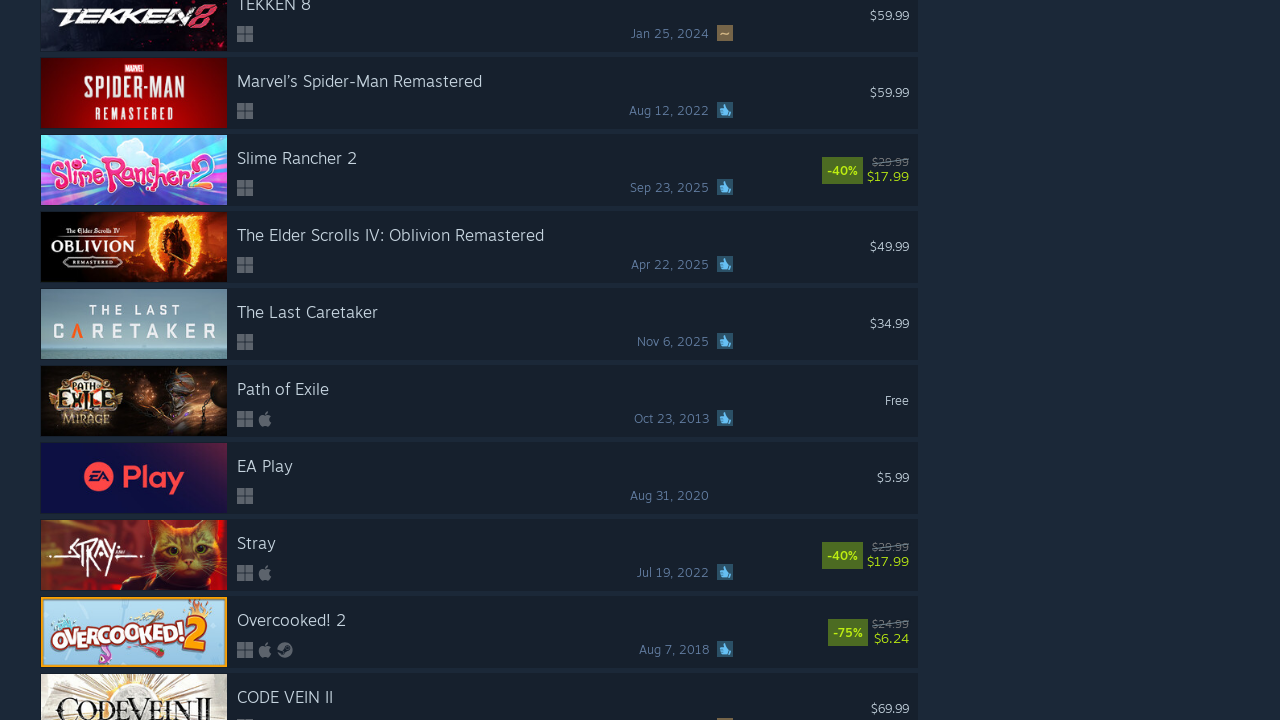

Scrolled down 2000 pixels to load more games
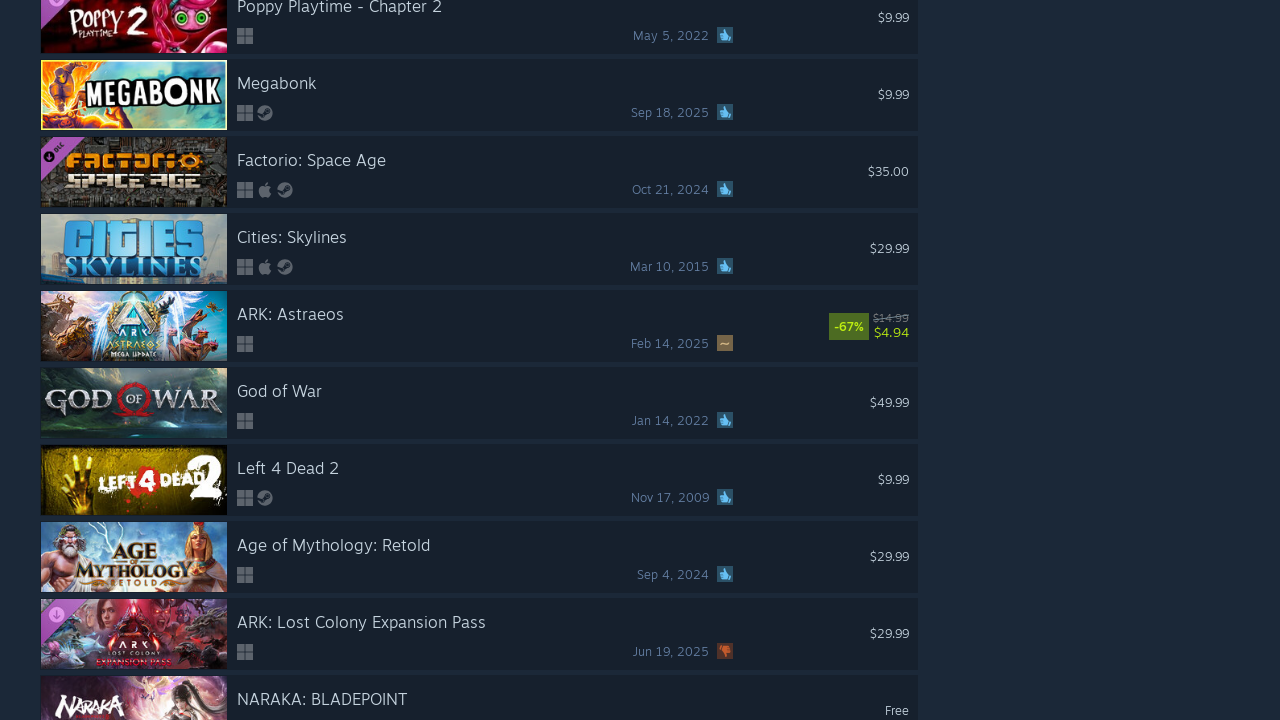

Waited 500ms for content to load
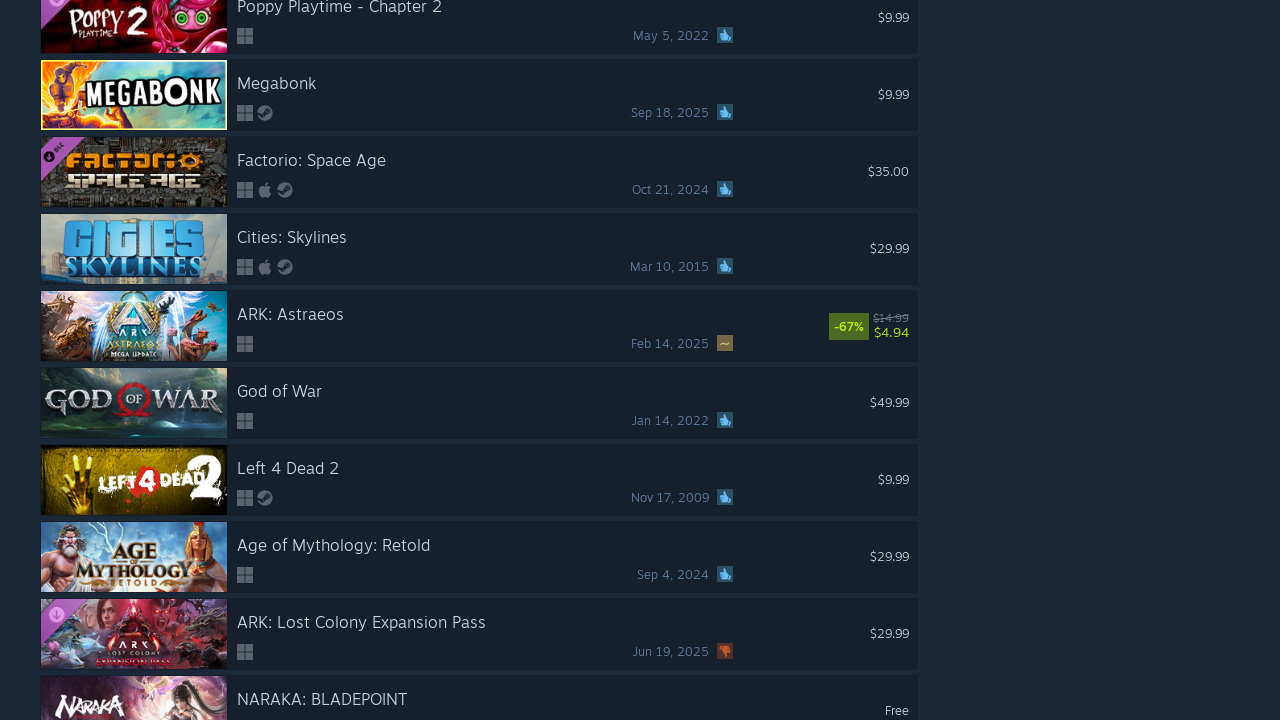

Scrolled down 2000 pixels to load more games
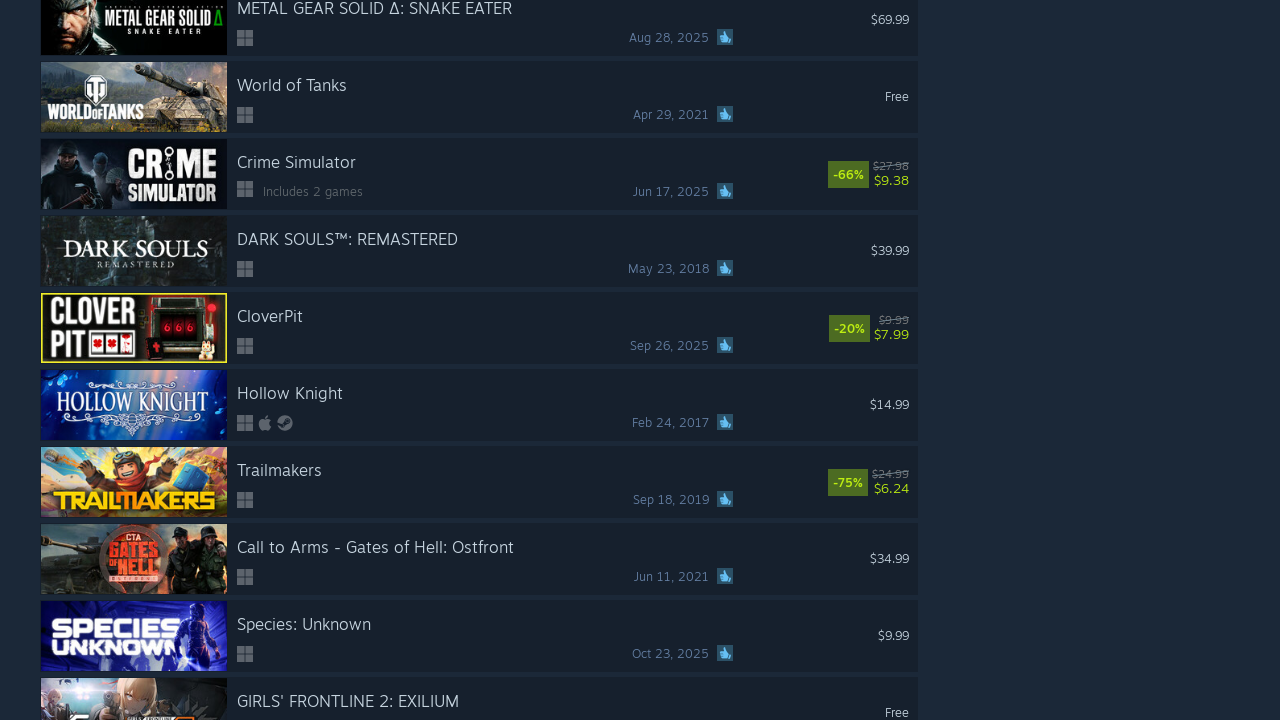

Waited 500ms for content to load
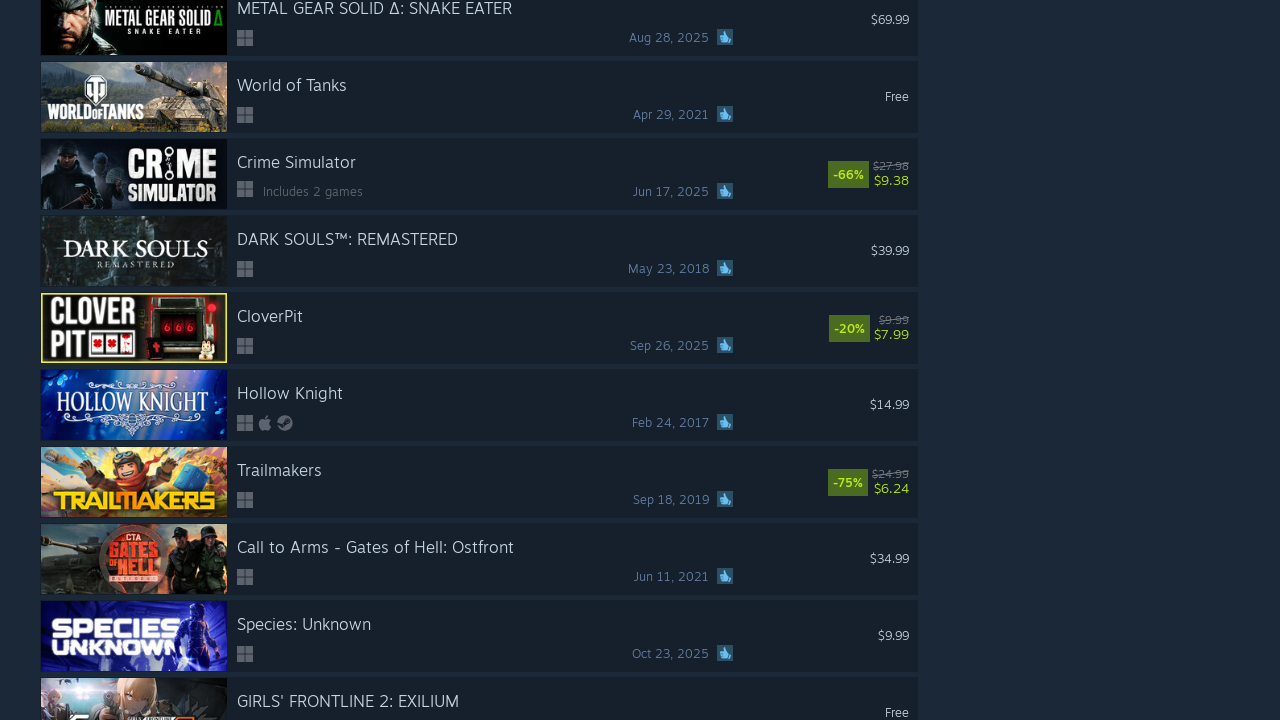

Scrolled down 2000 pixels to load more games
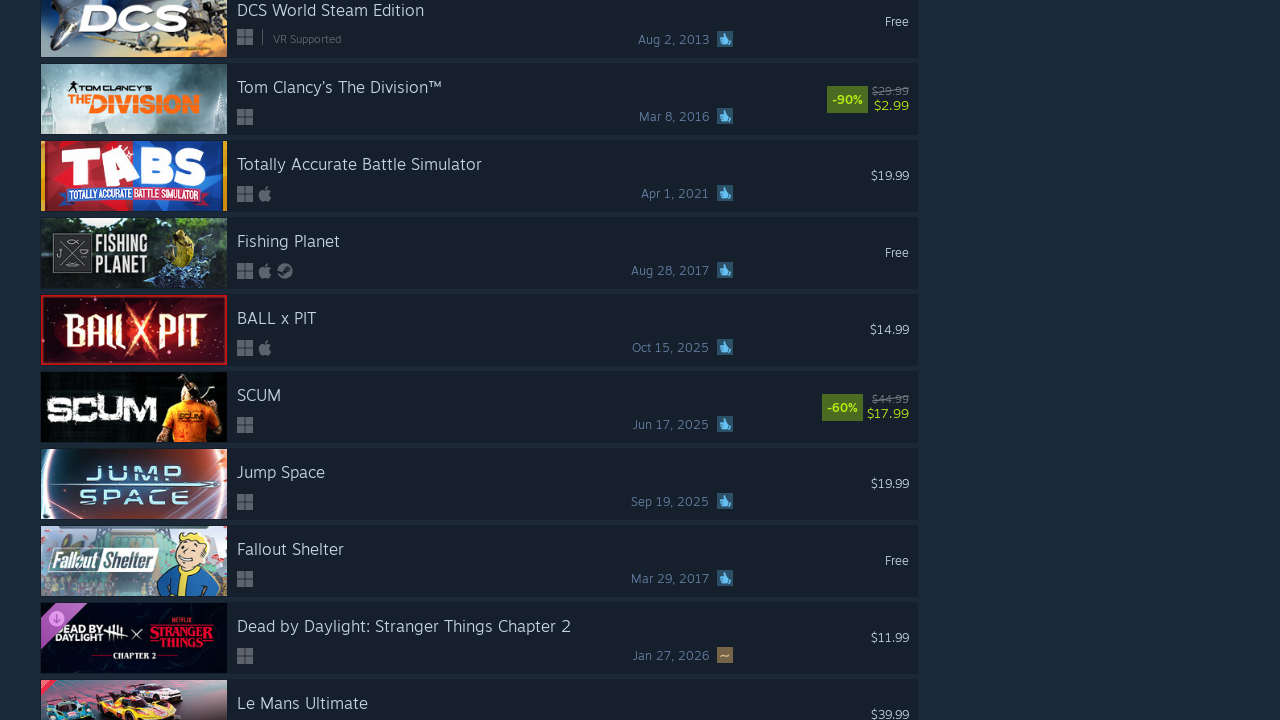

Waited 500ms for content to load
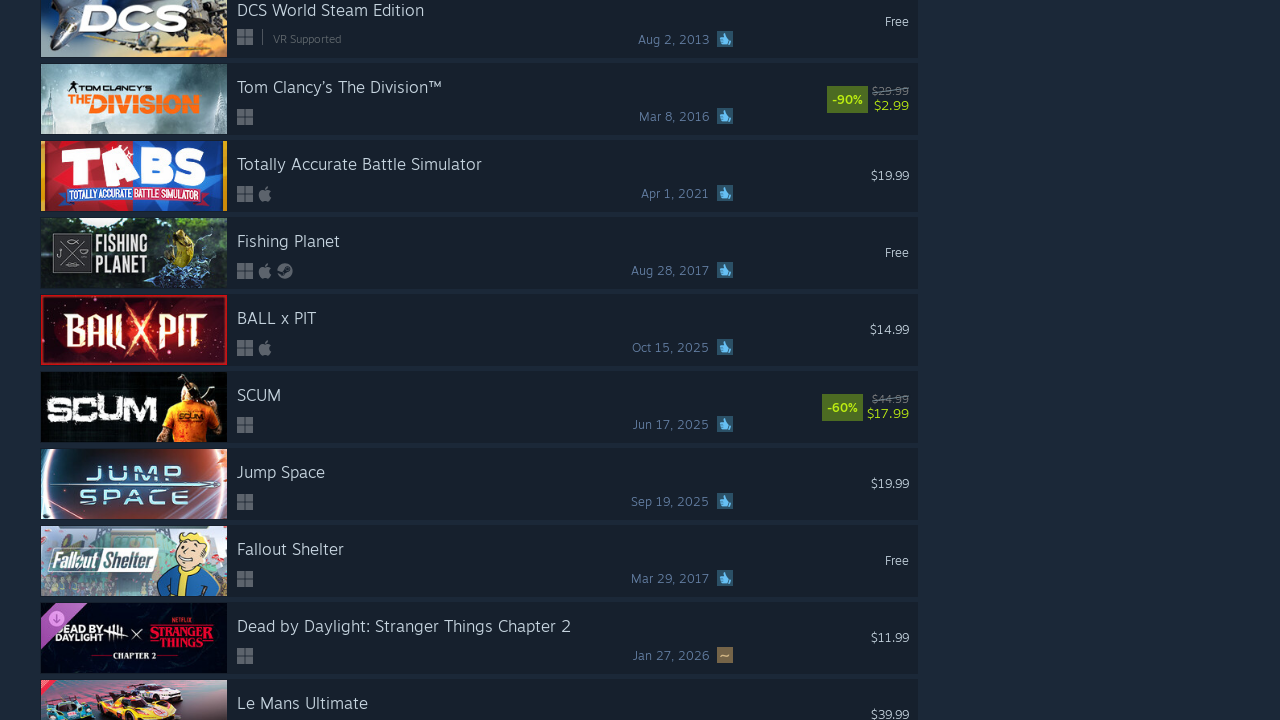

Scrolled down 2000 pixels to load more games
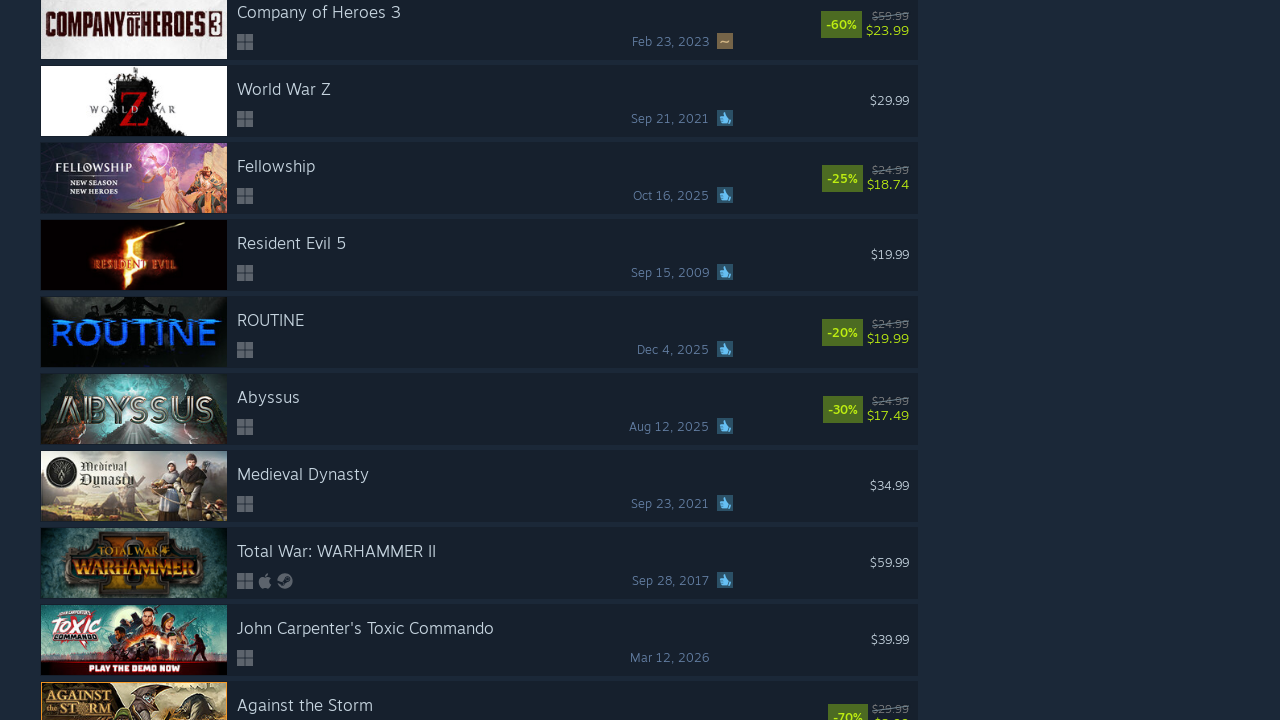

Waited 500ms for content to load
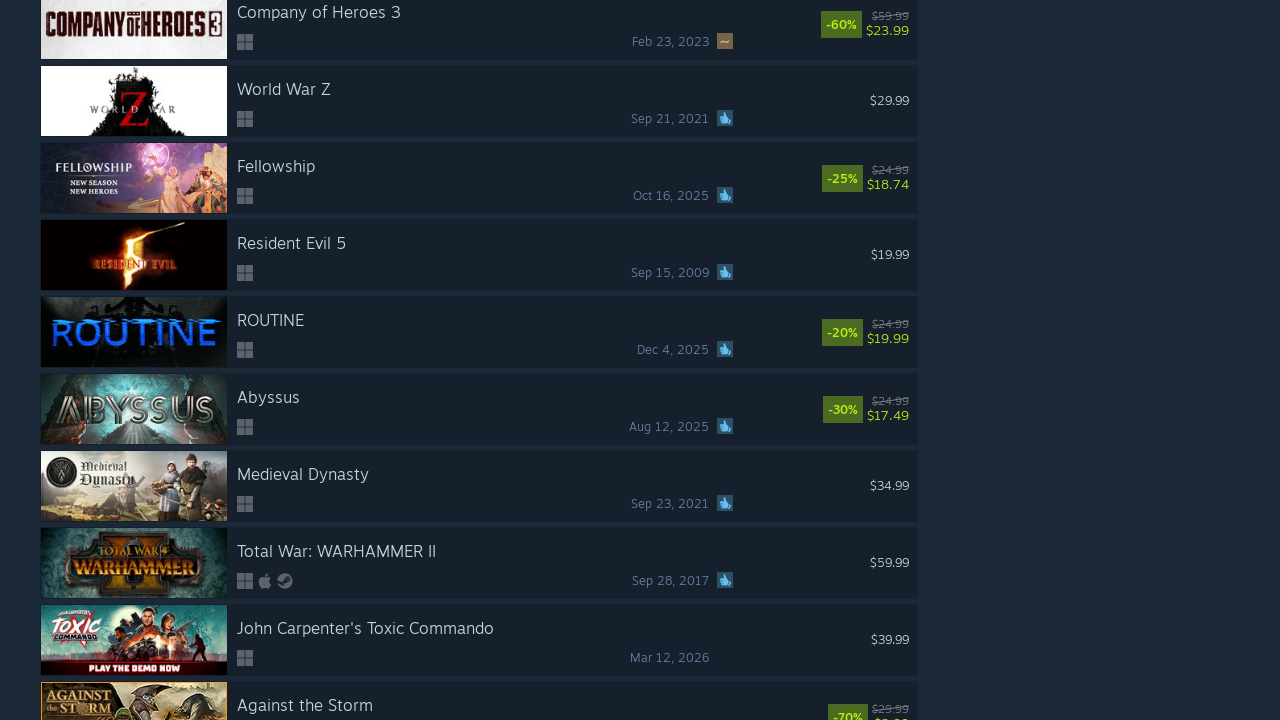

Scrolled down 2000 pixels to load more games
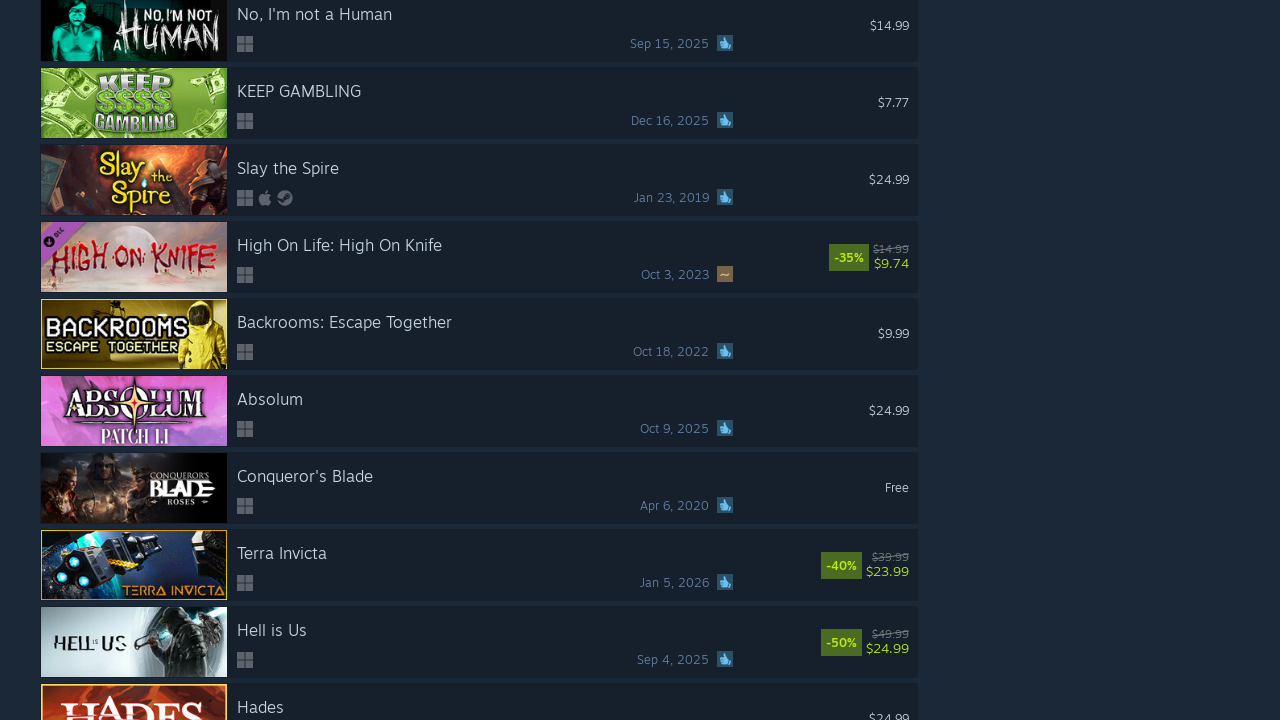

Waited 500ms for content to load
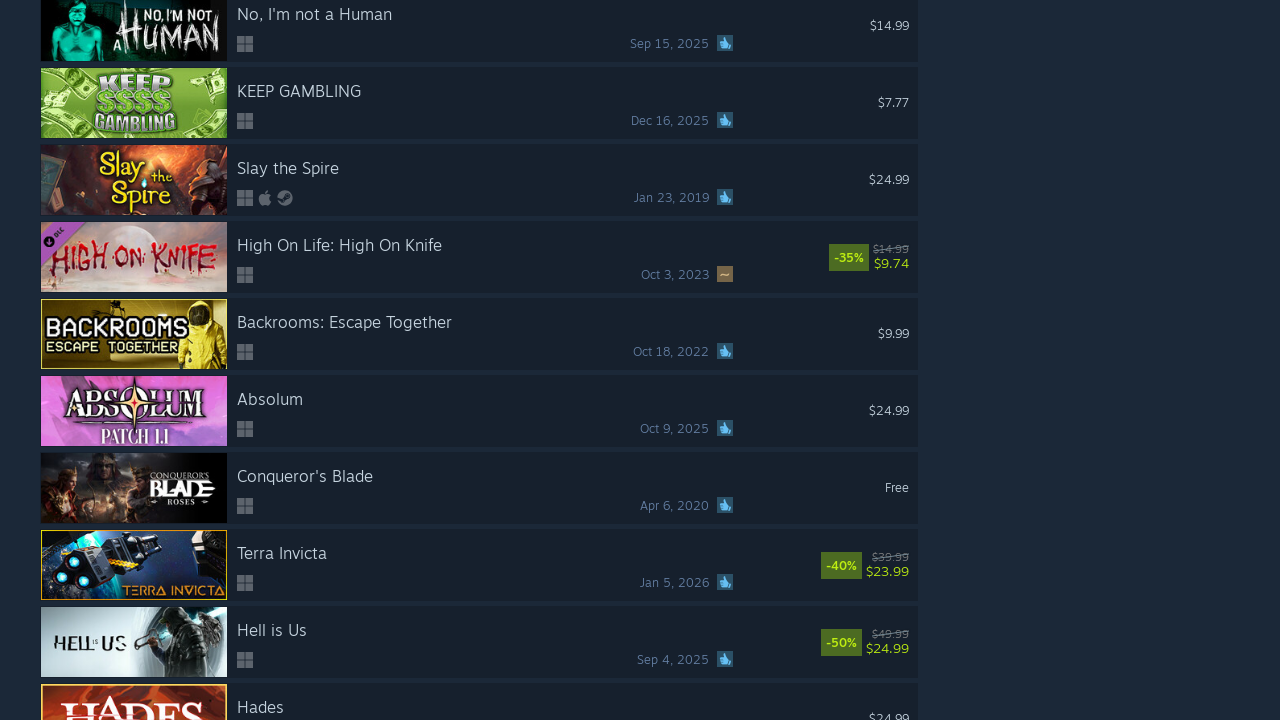

Scrolled down 2000 pixels to load more games
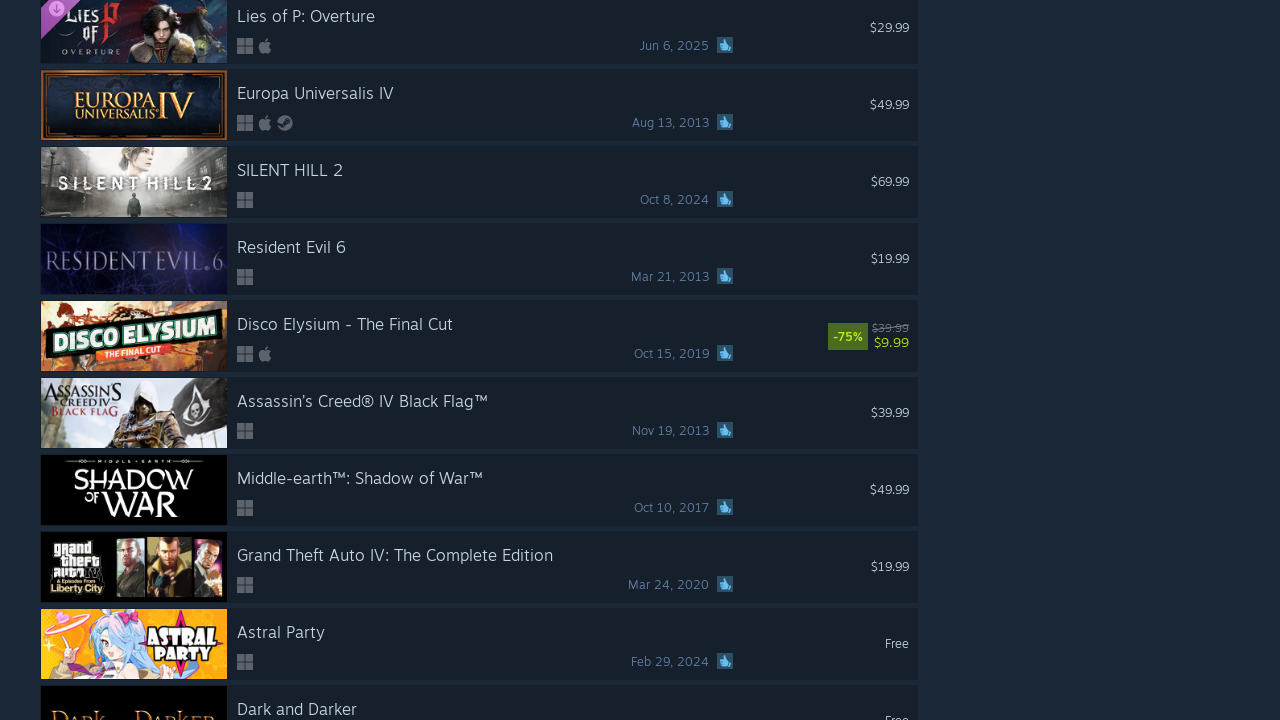

Waited 500ms for content to load
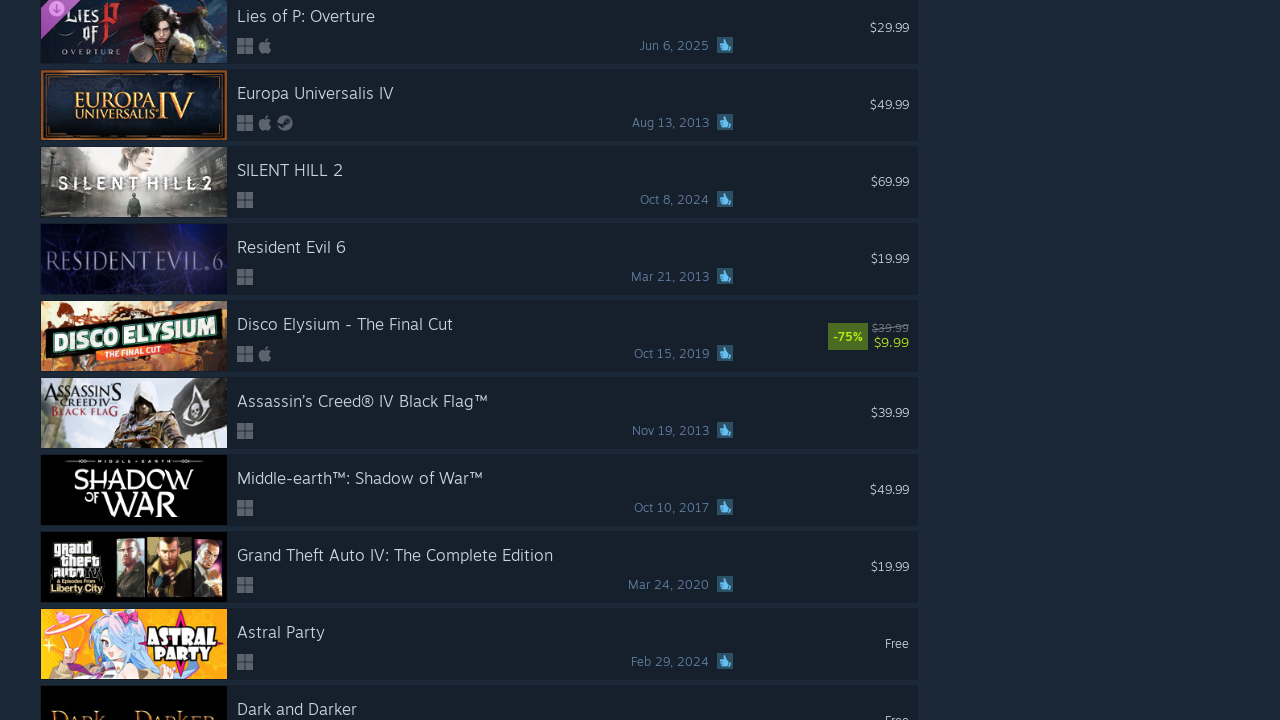

Scrolled down 2000 pixels to load more games
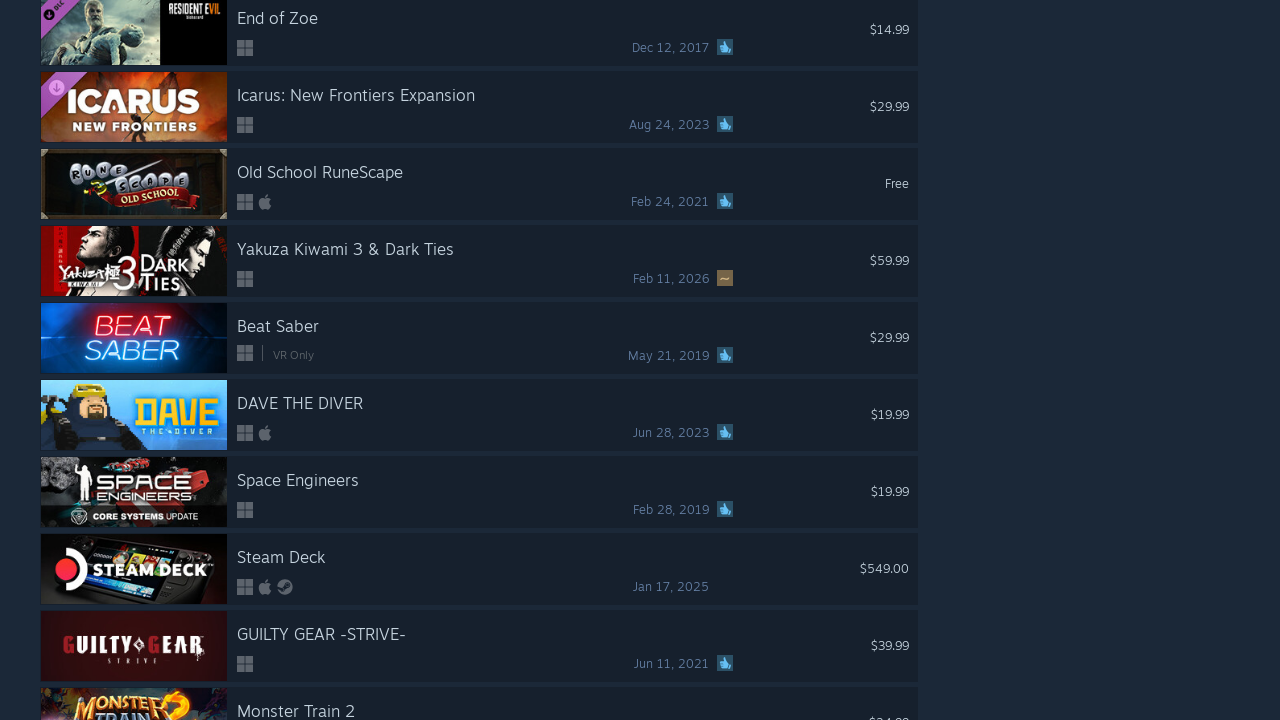

Waited 500ms for content to load
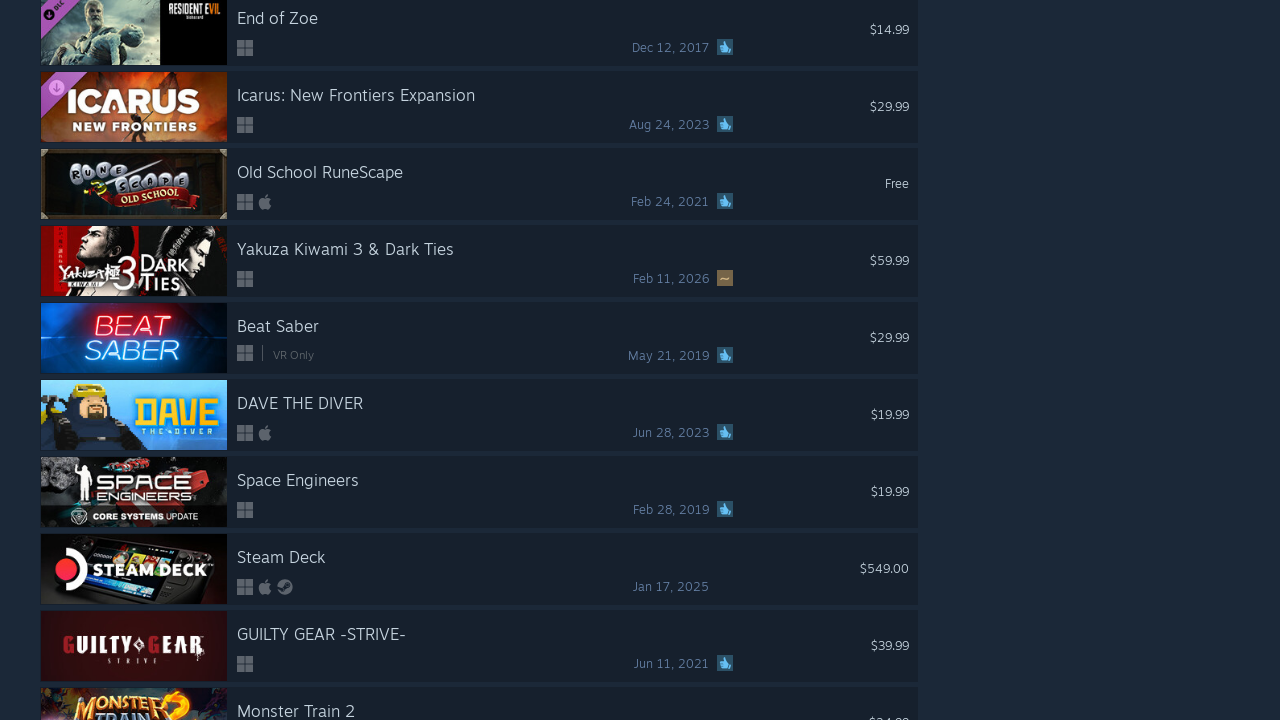

Scrolled down 2000 pixels to load more games
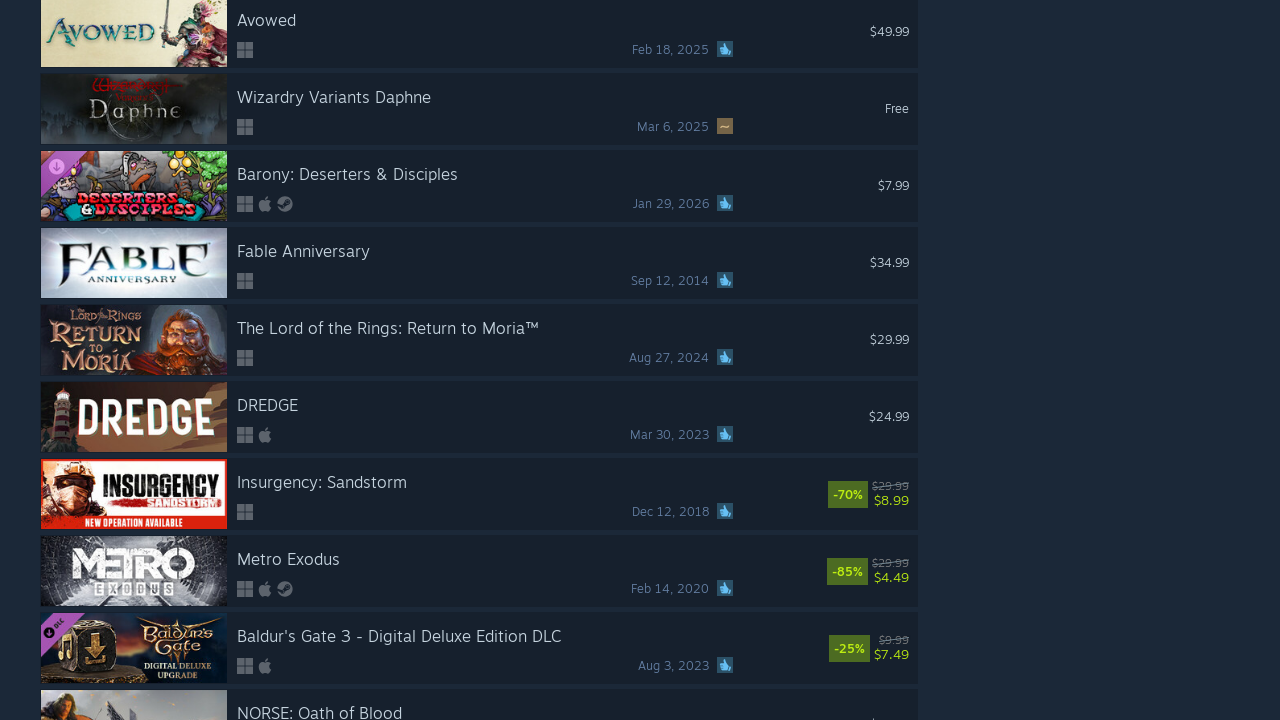

Waited 500ms for content to load
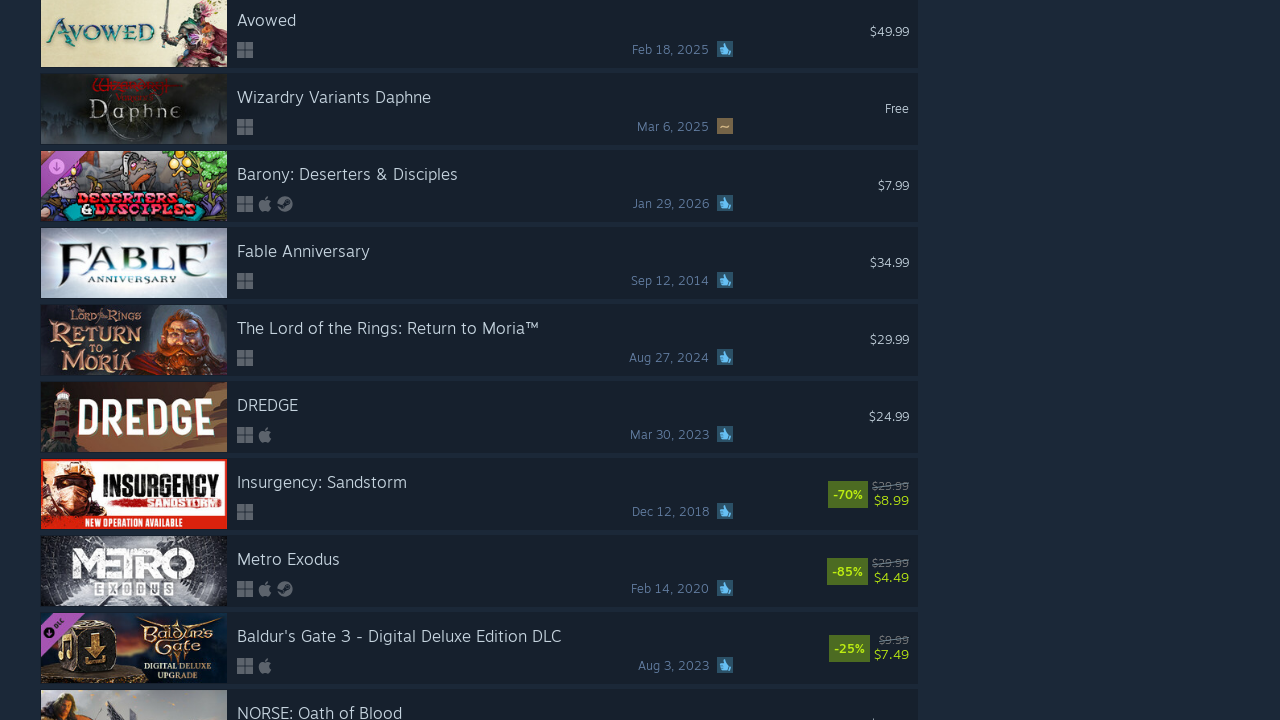

Scrolled down 2000 pixels to load more games
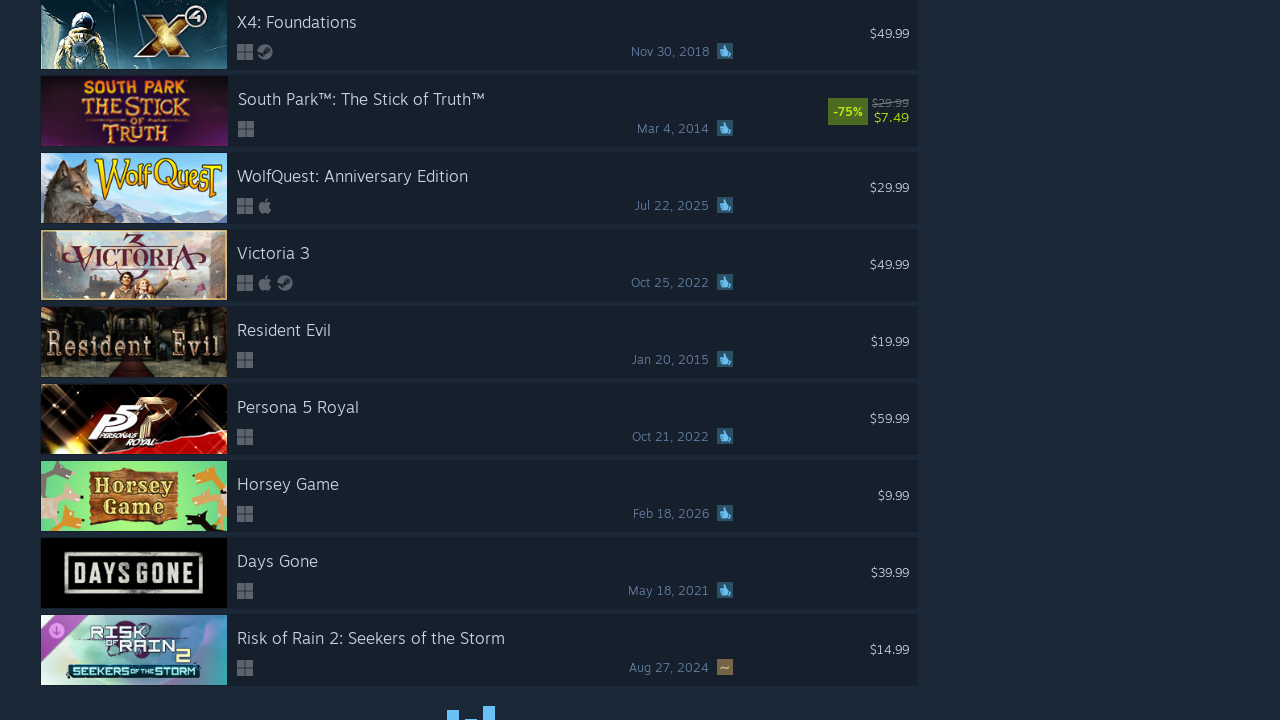

Waited 500ms for content to load
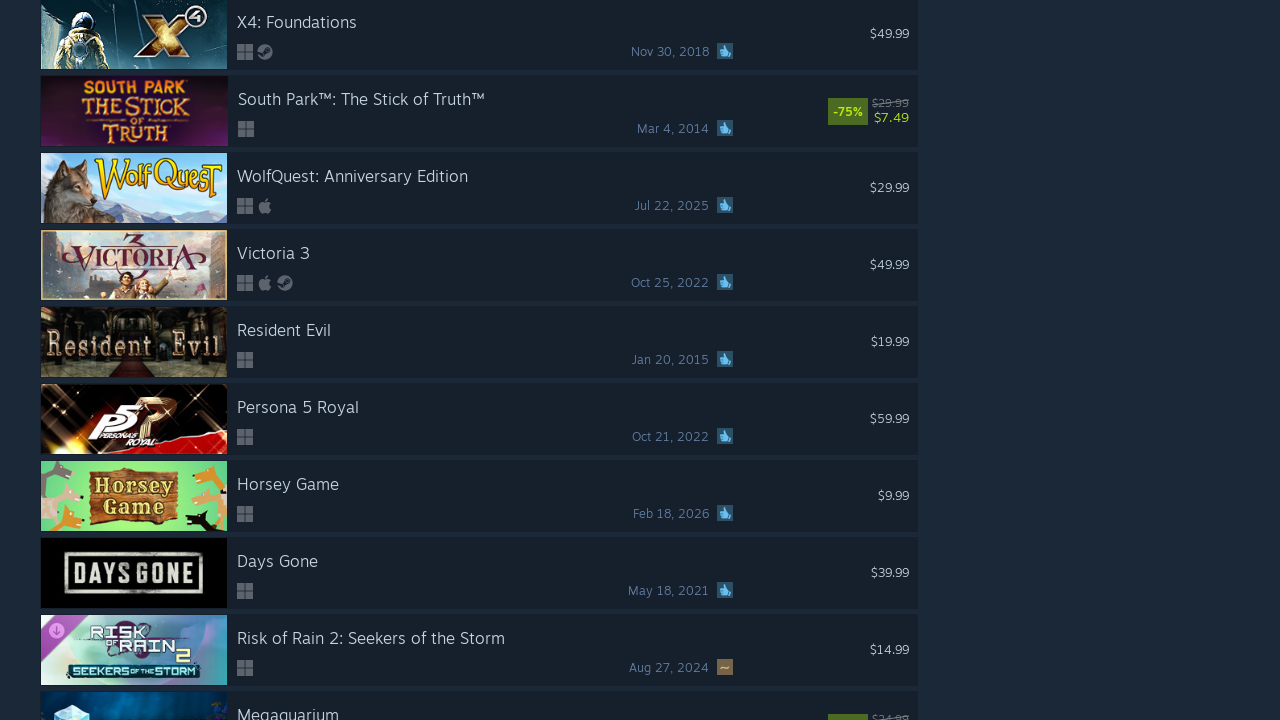

Scrolled down 2000 pixels to load more games
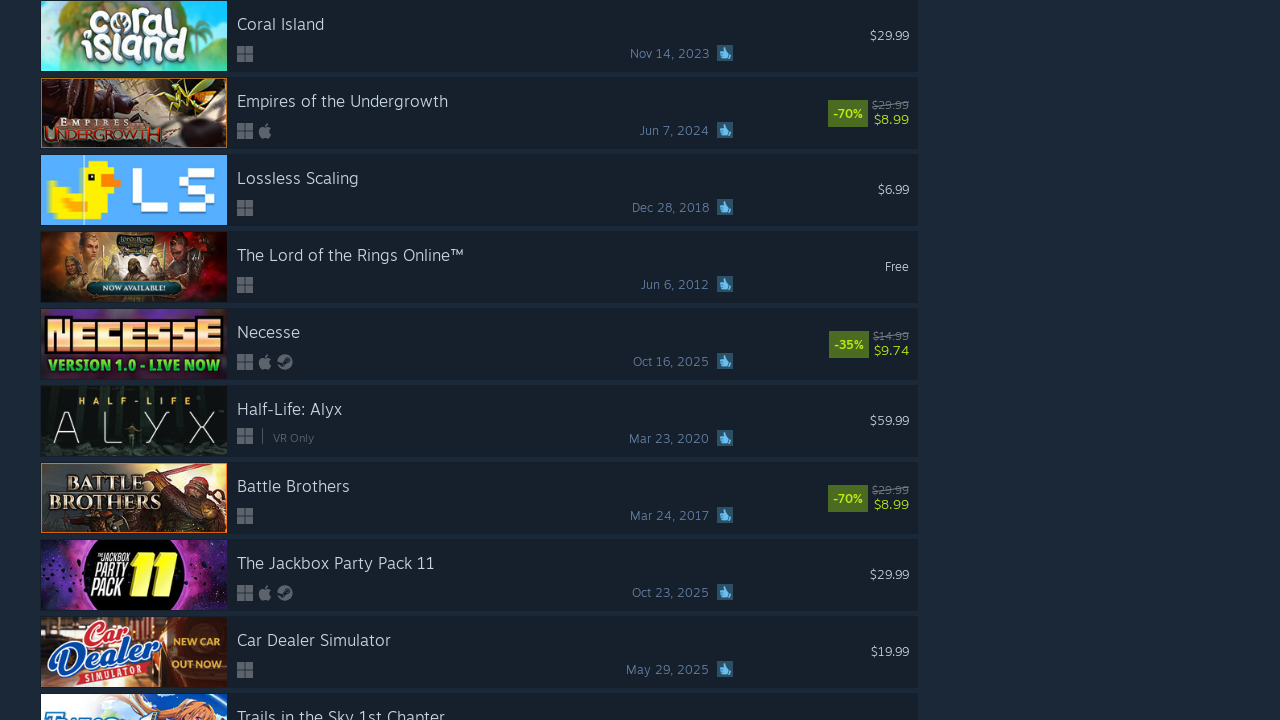

Waited 500ms for content to load
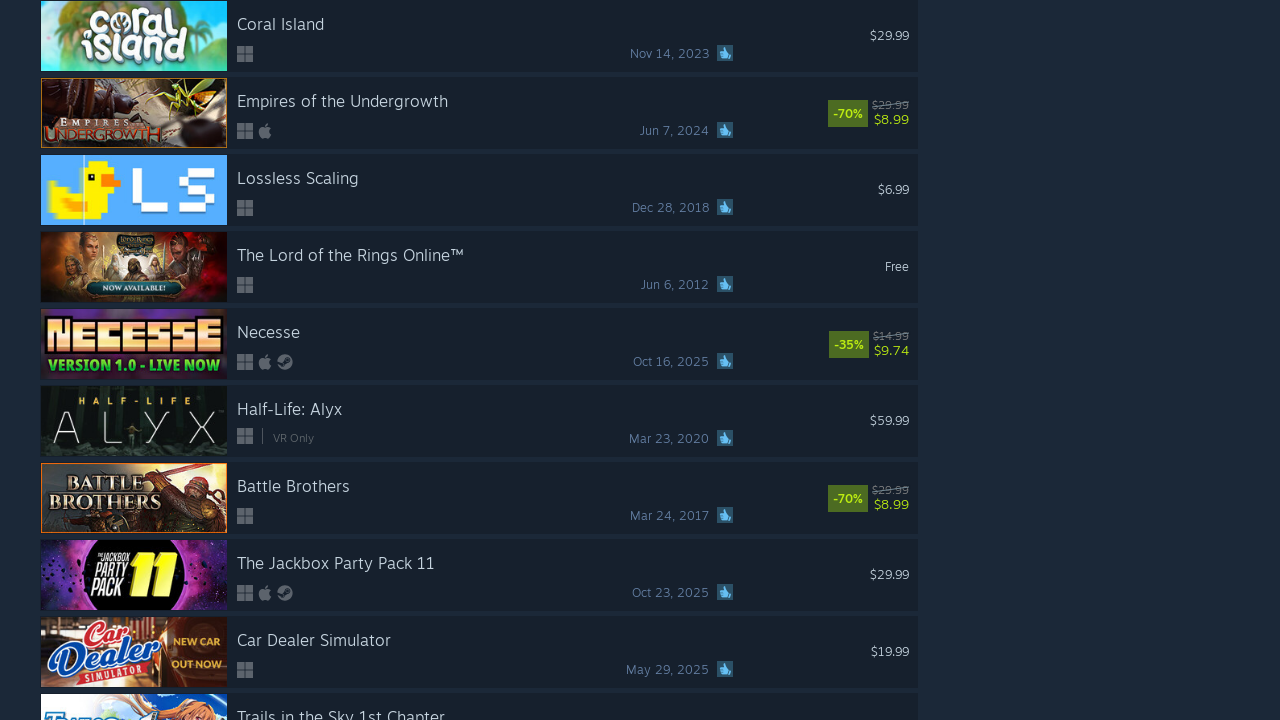

Scrolled down 2000 pixels to load more games
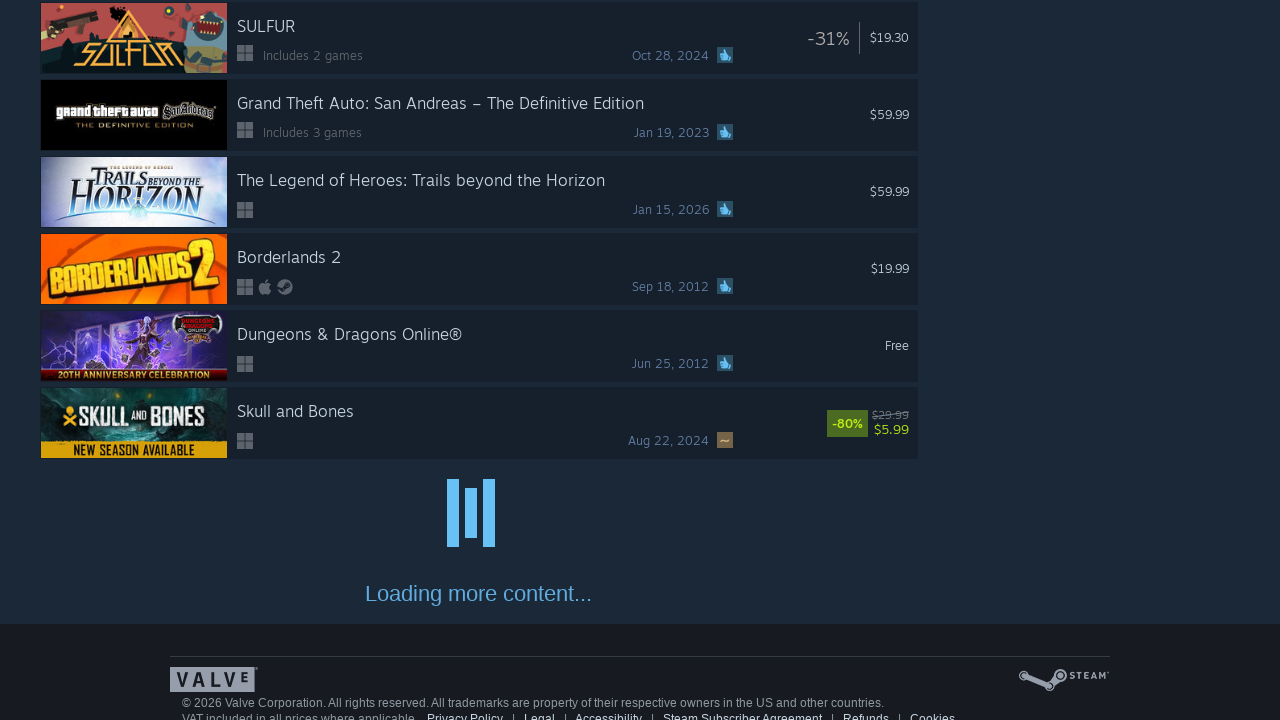

Waited 500ms for content to load
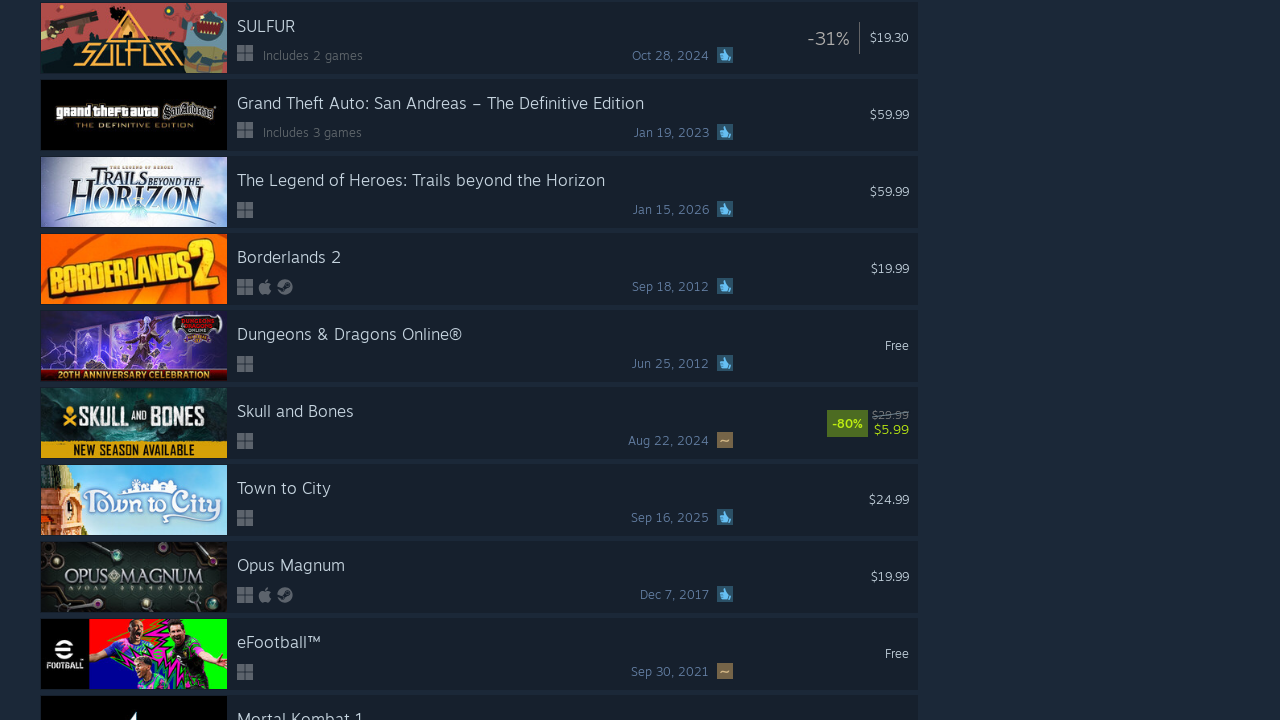

Scrolled down 2000 pixels to load more games
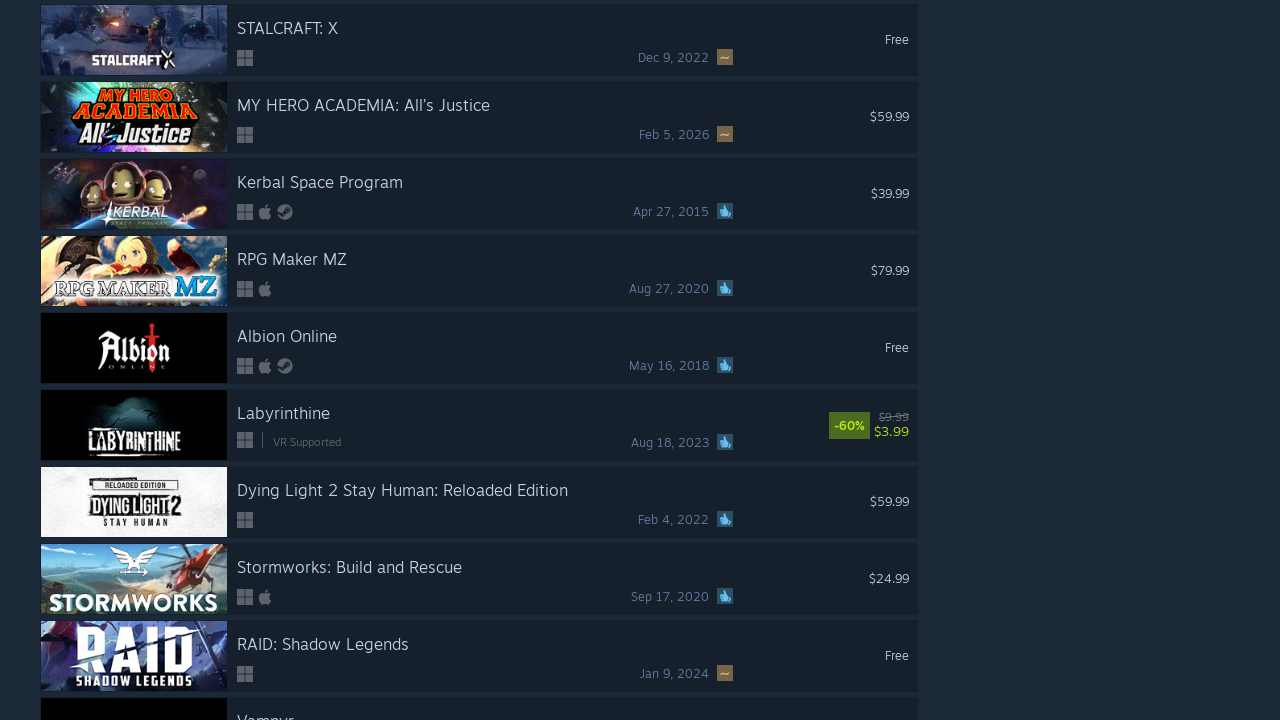

Waited 500ms for content to load
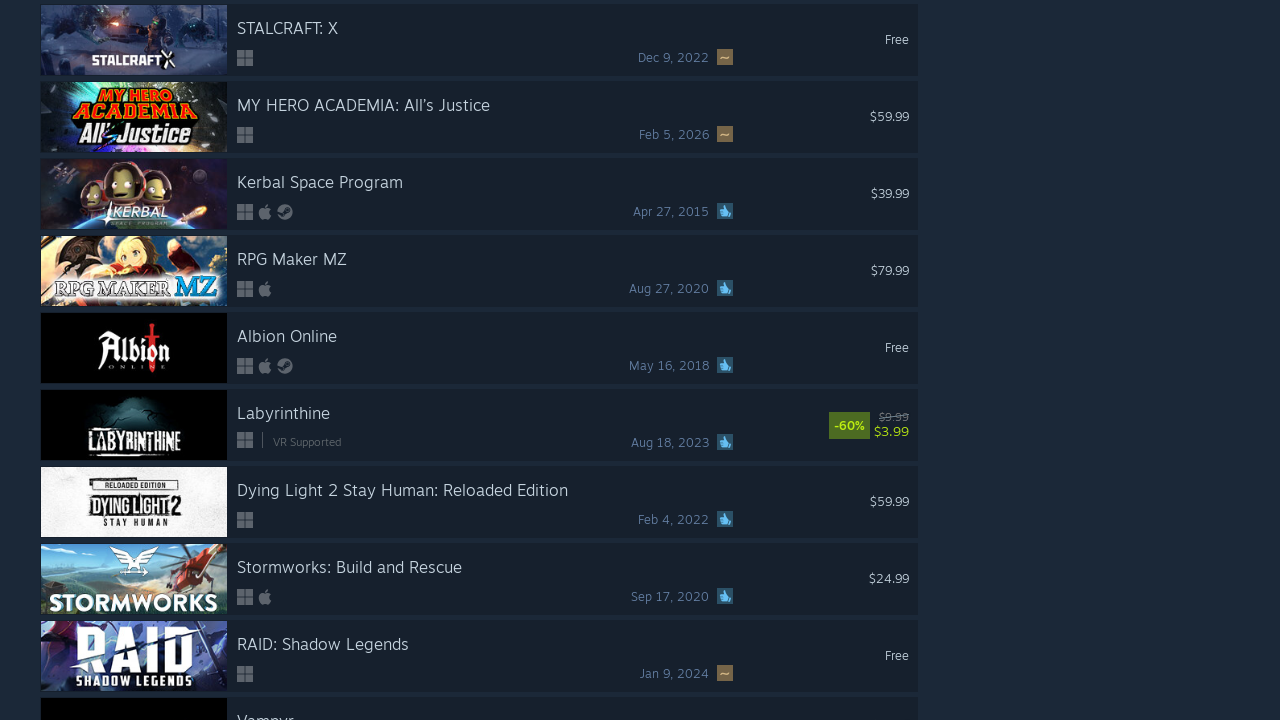

Scrolled down 2000 pixels to load more games
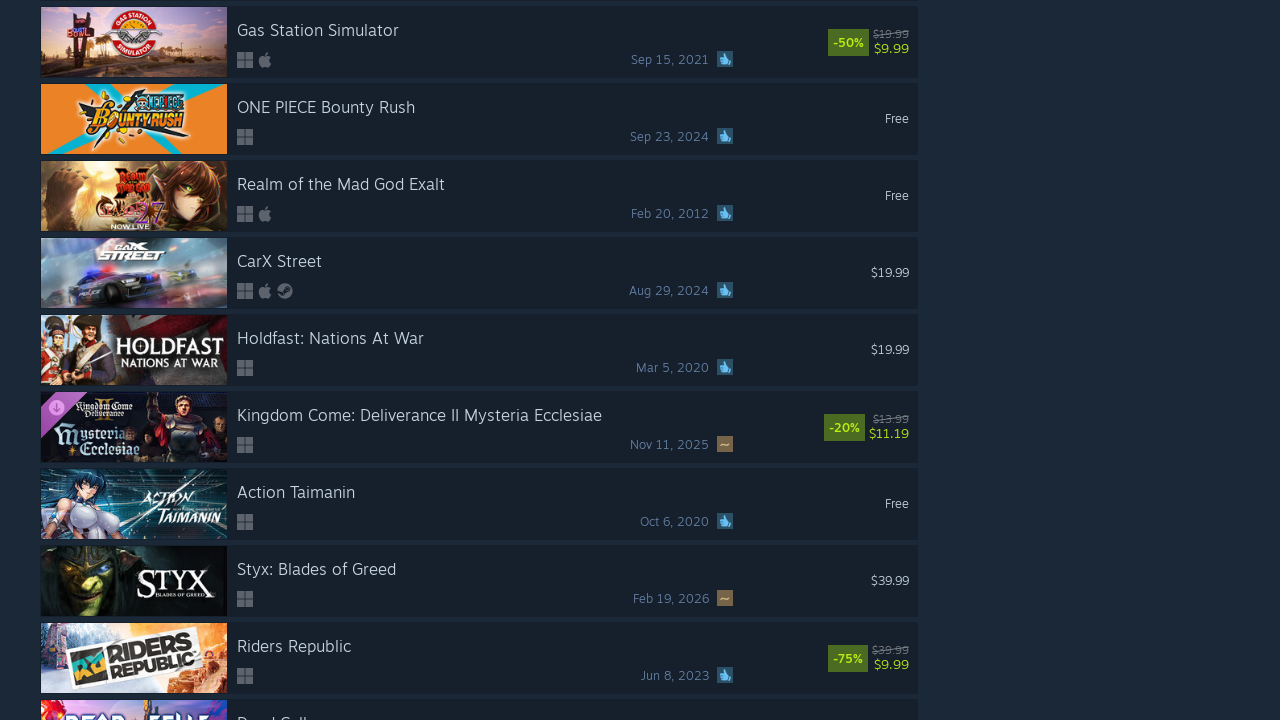

Waited 500ms for content to load
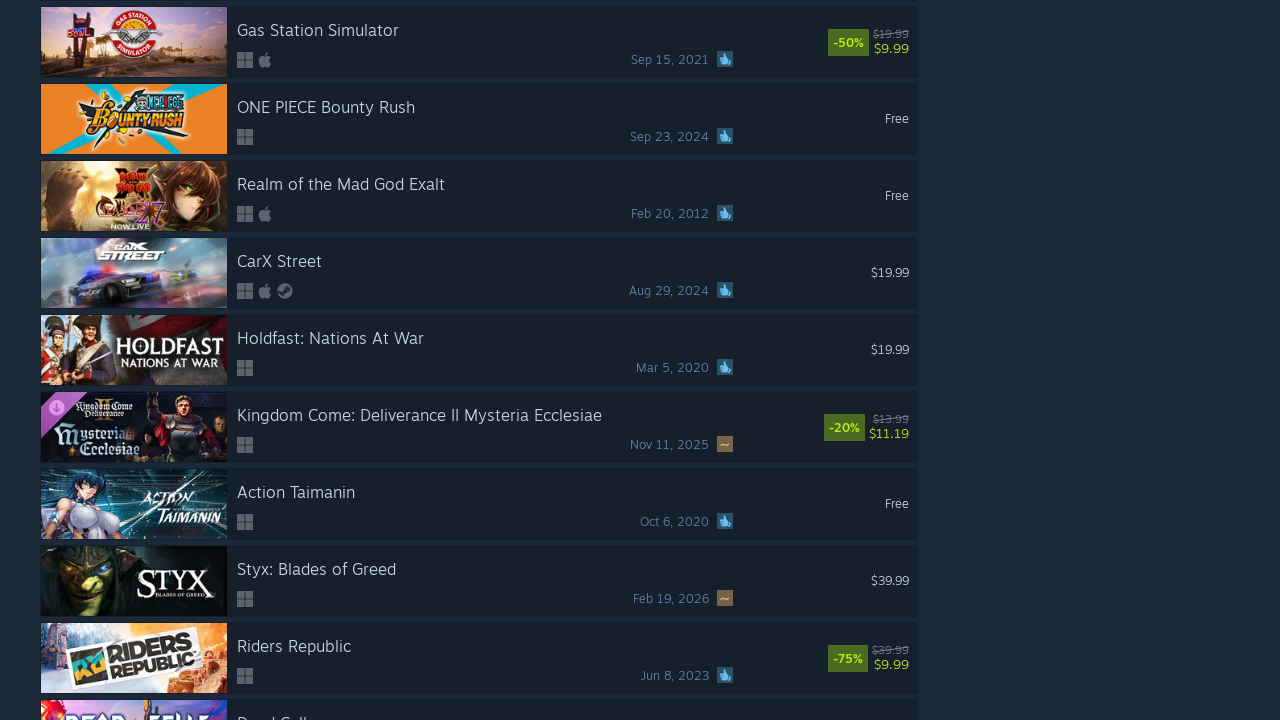

Scrolled down 2000 pixels to load more games
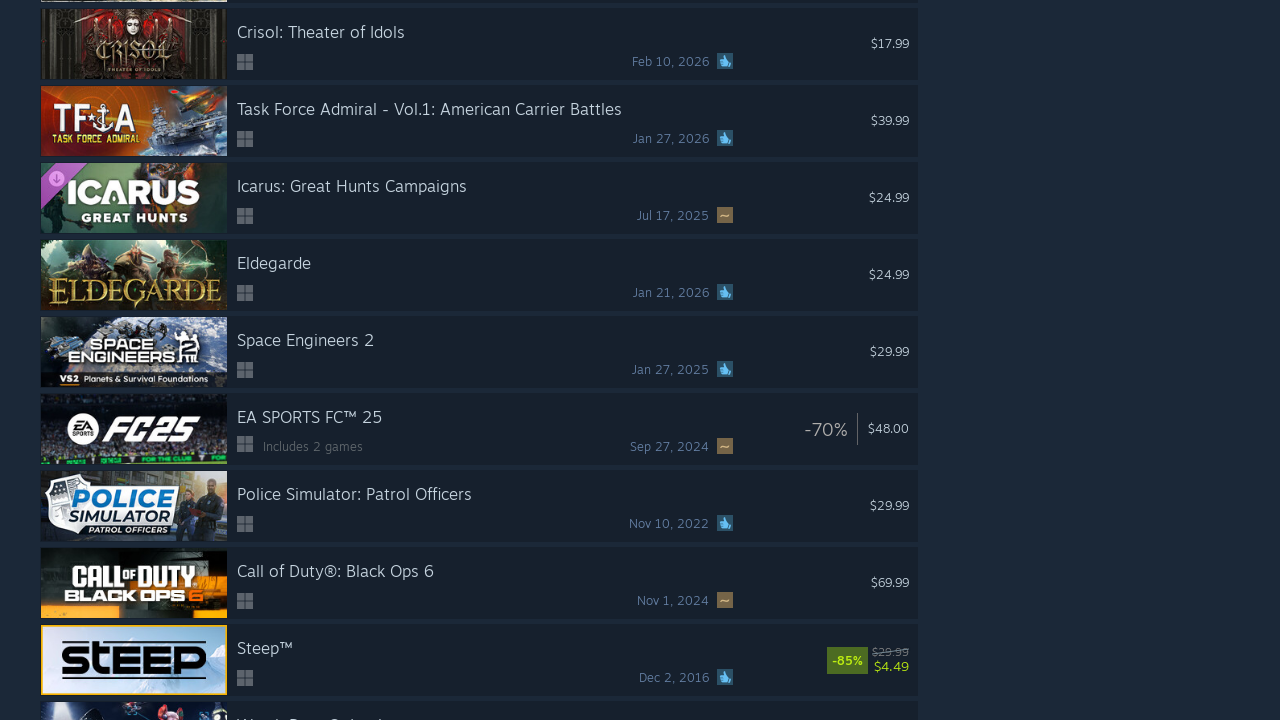

Waited 500ms for content to load
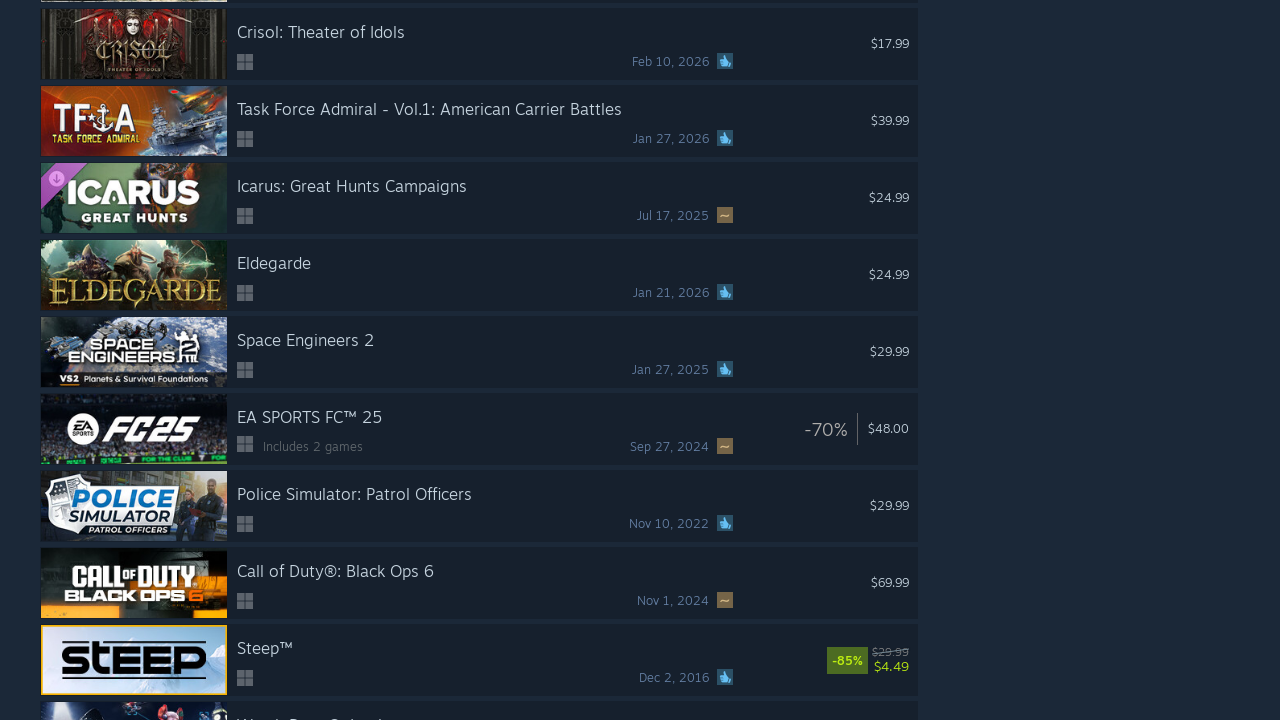

Scrolled down 2000 pixels to load more games
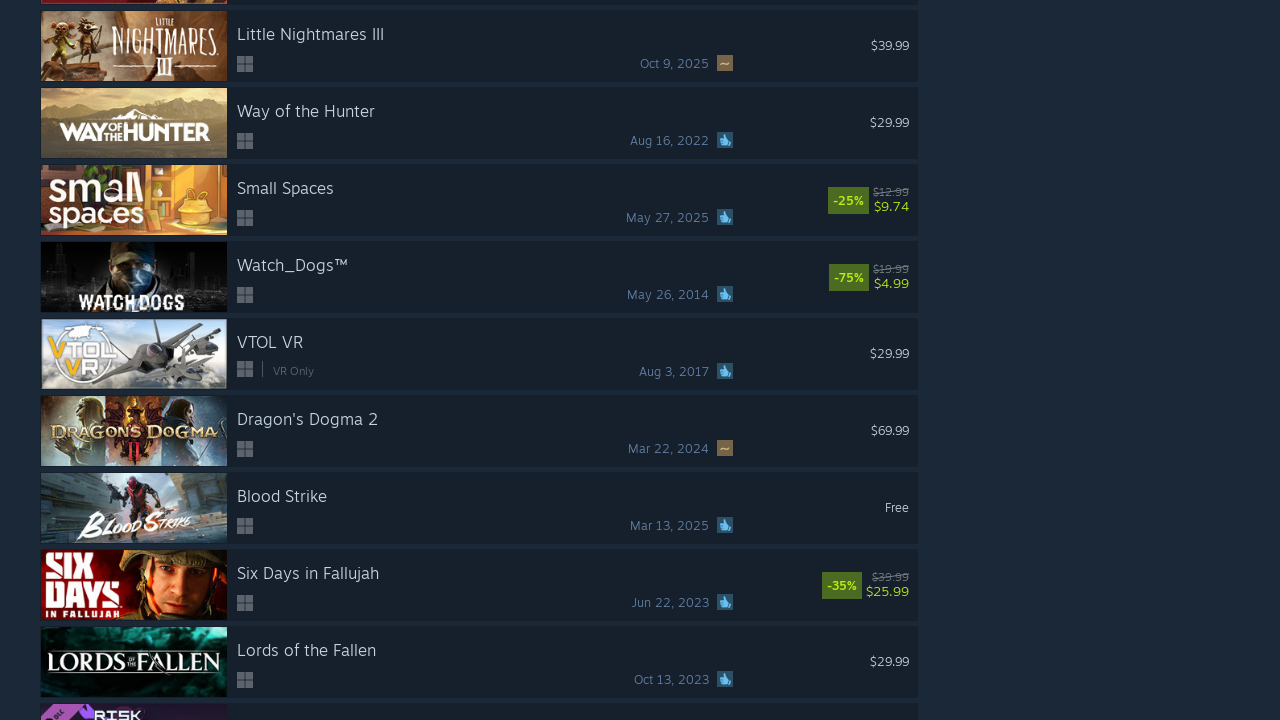

Waited 500ms for content to load
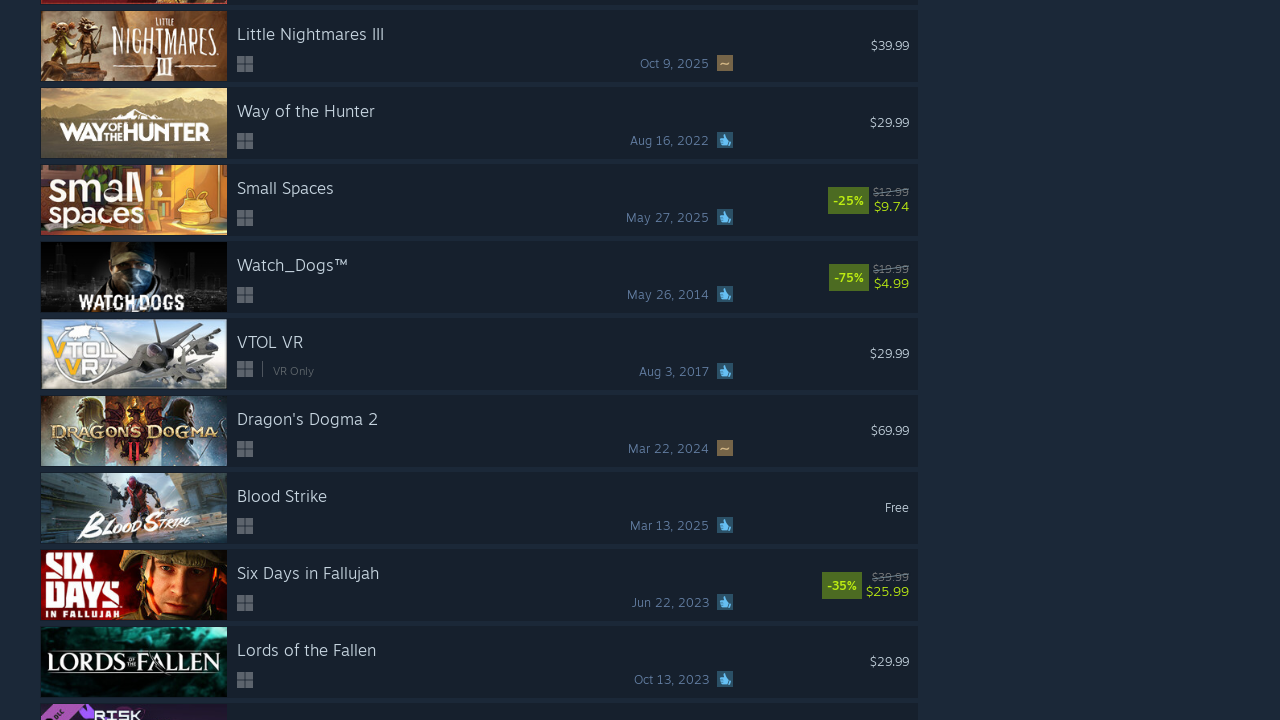

Scrolled down 2000 pixels to load more games
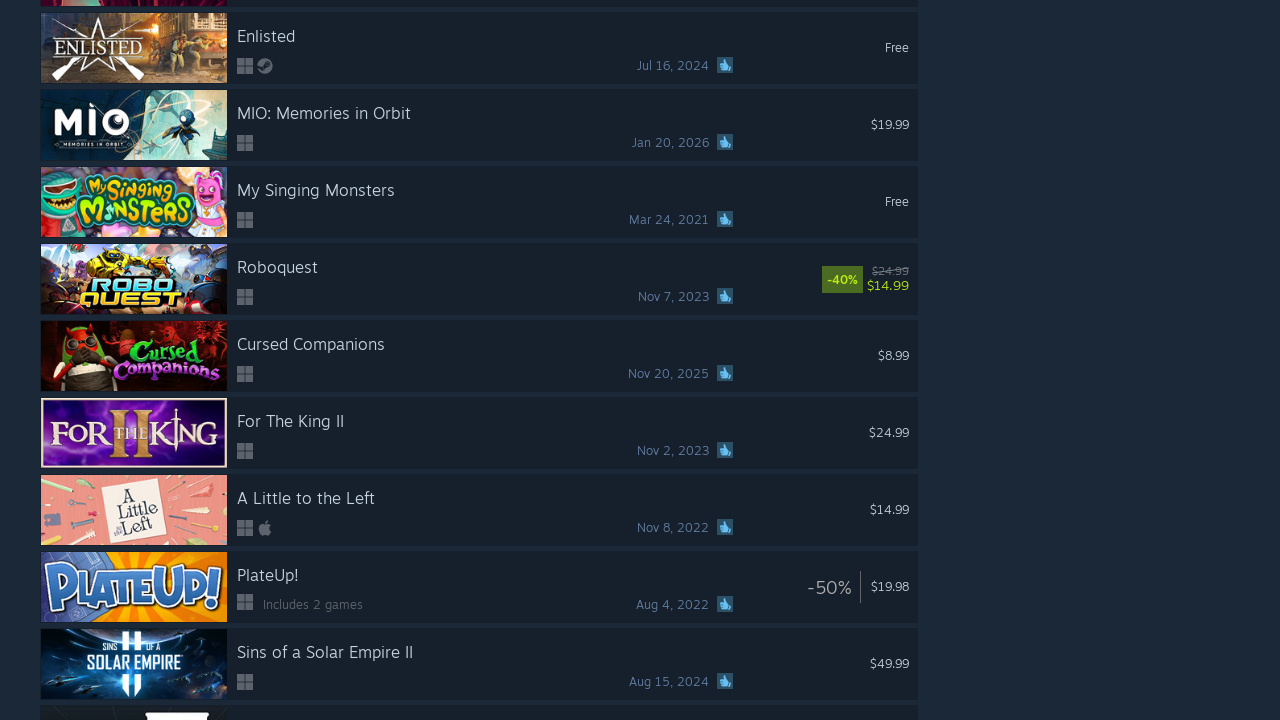

Waited 500ms for content to load
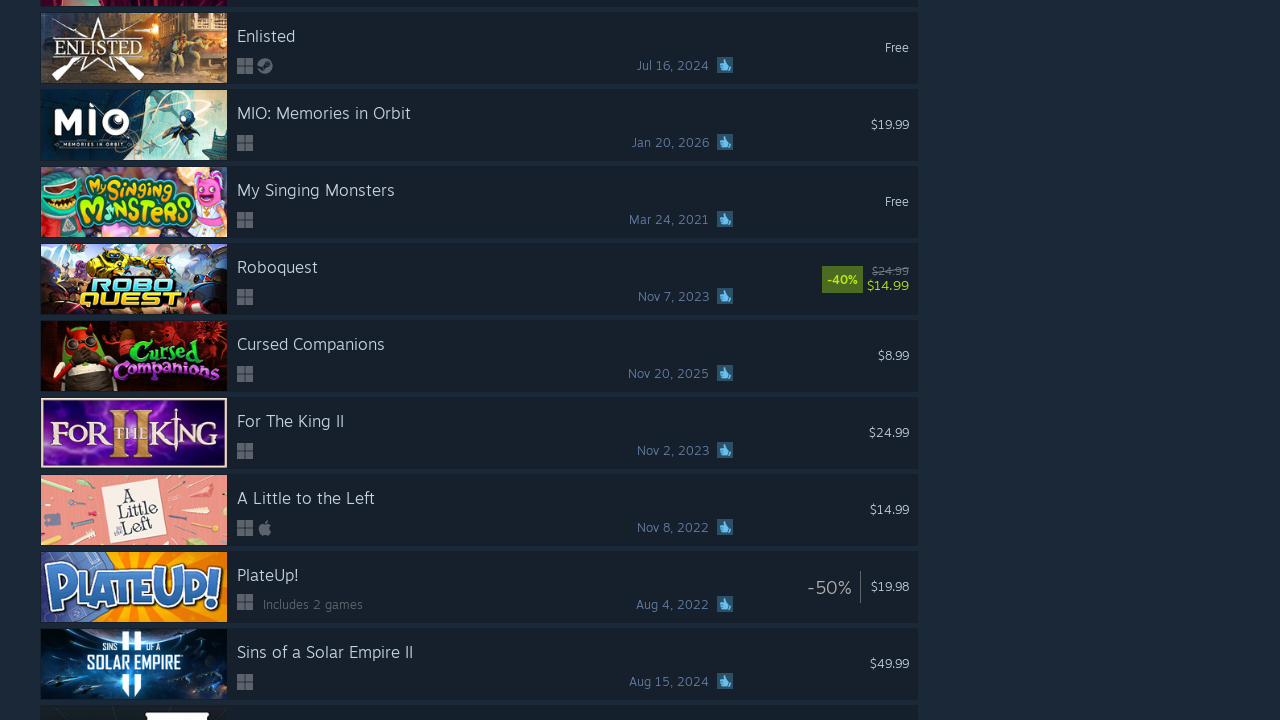

Scrolled down 2000 pixels to load more games
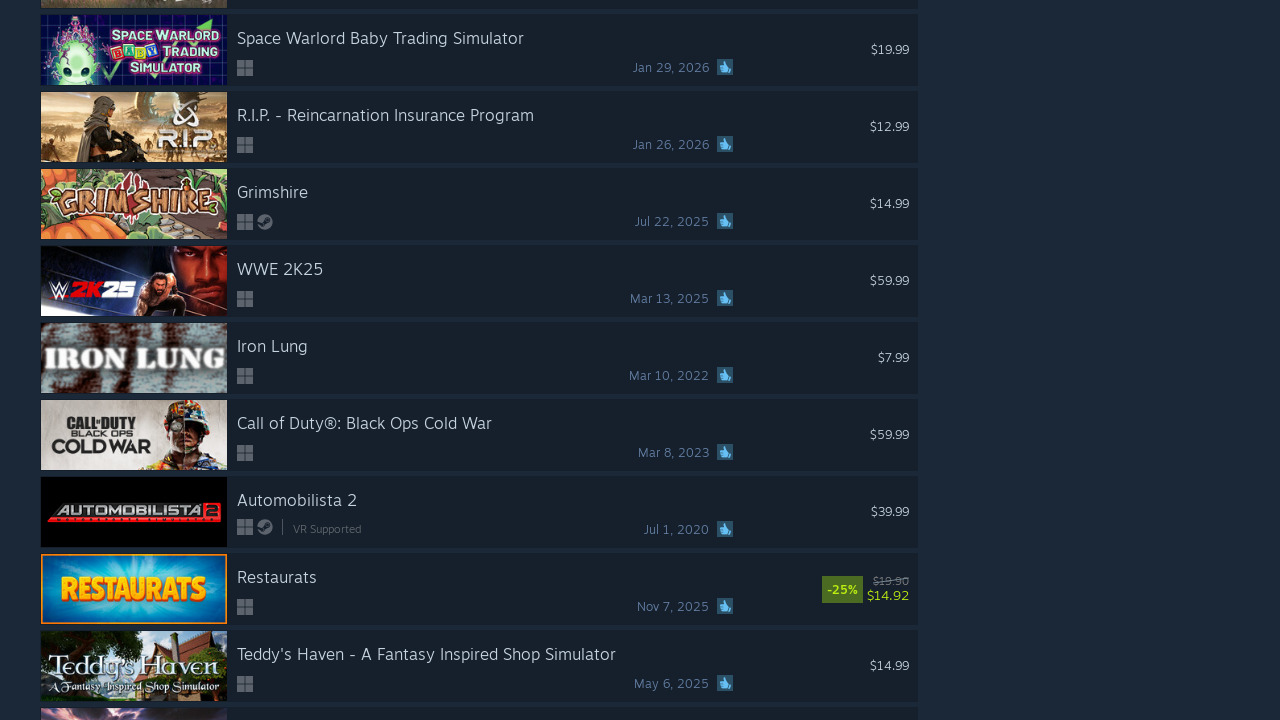

Waited 500ms for content to load
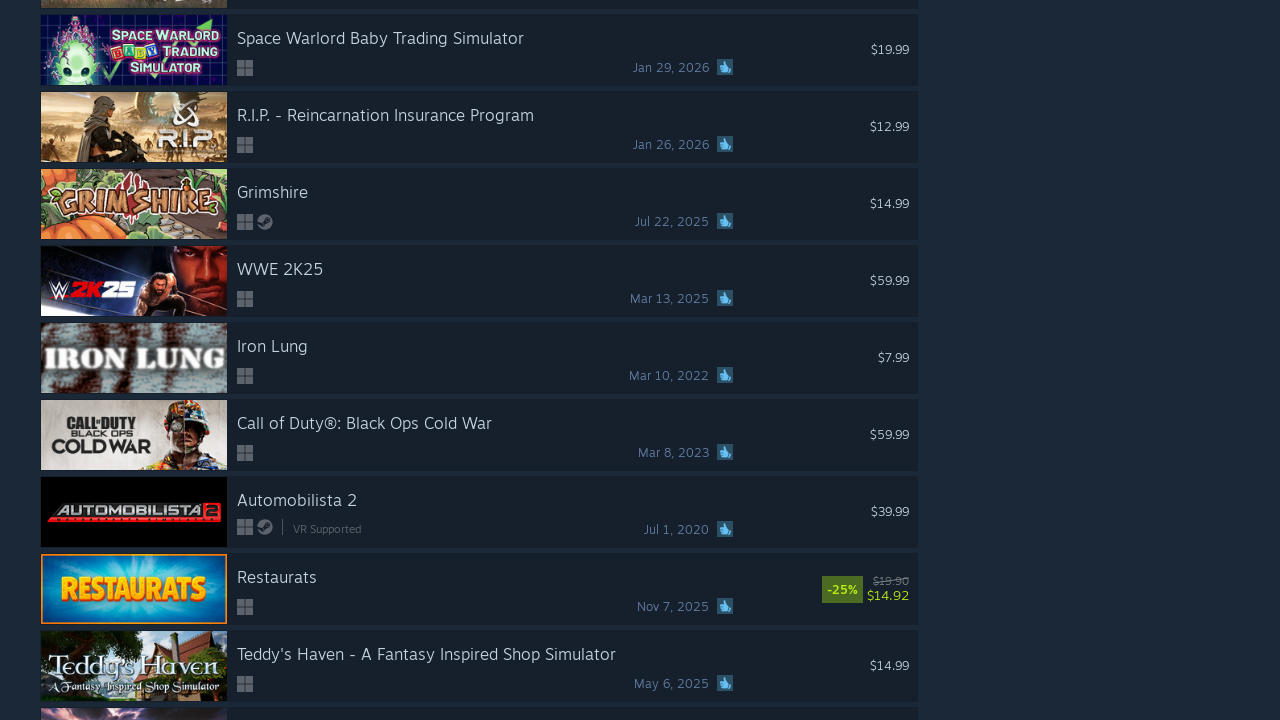

Scrolled down 2000 pixels to load more games
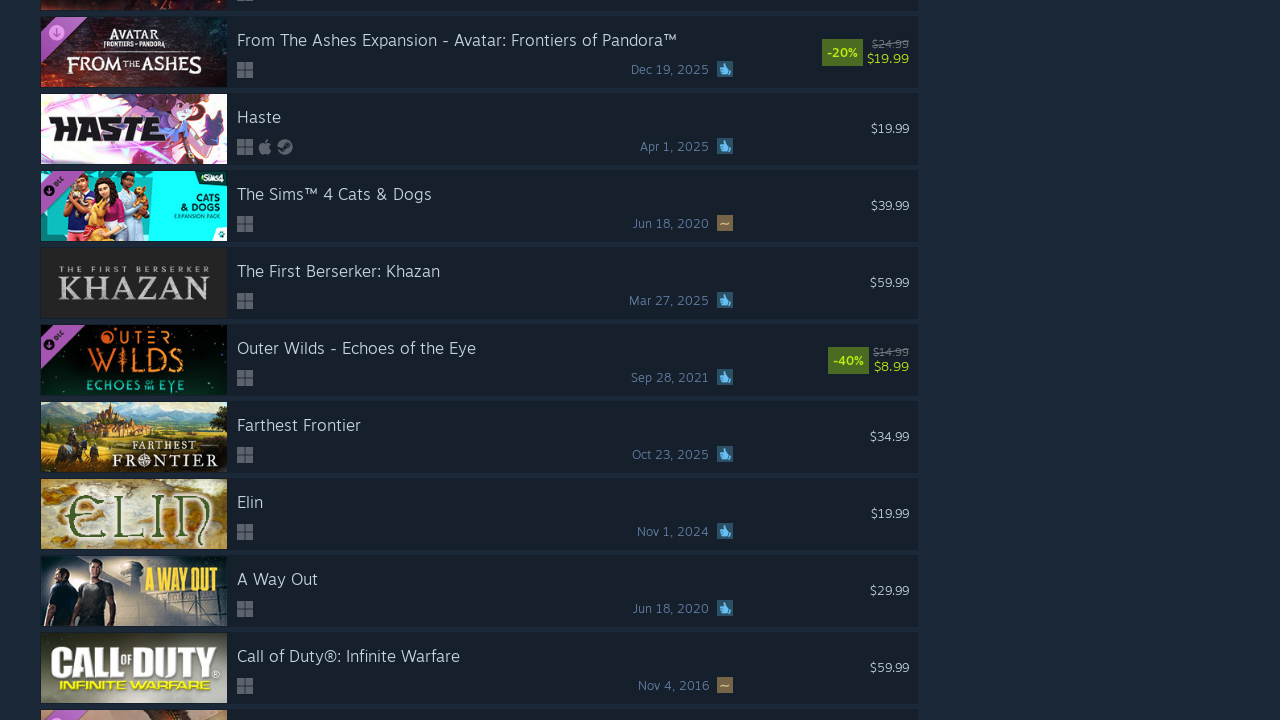

Waited 500ms for content to load
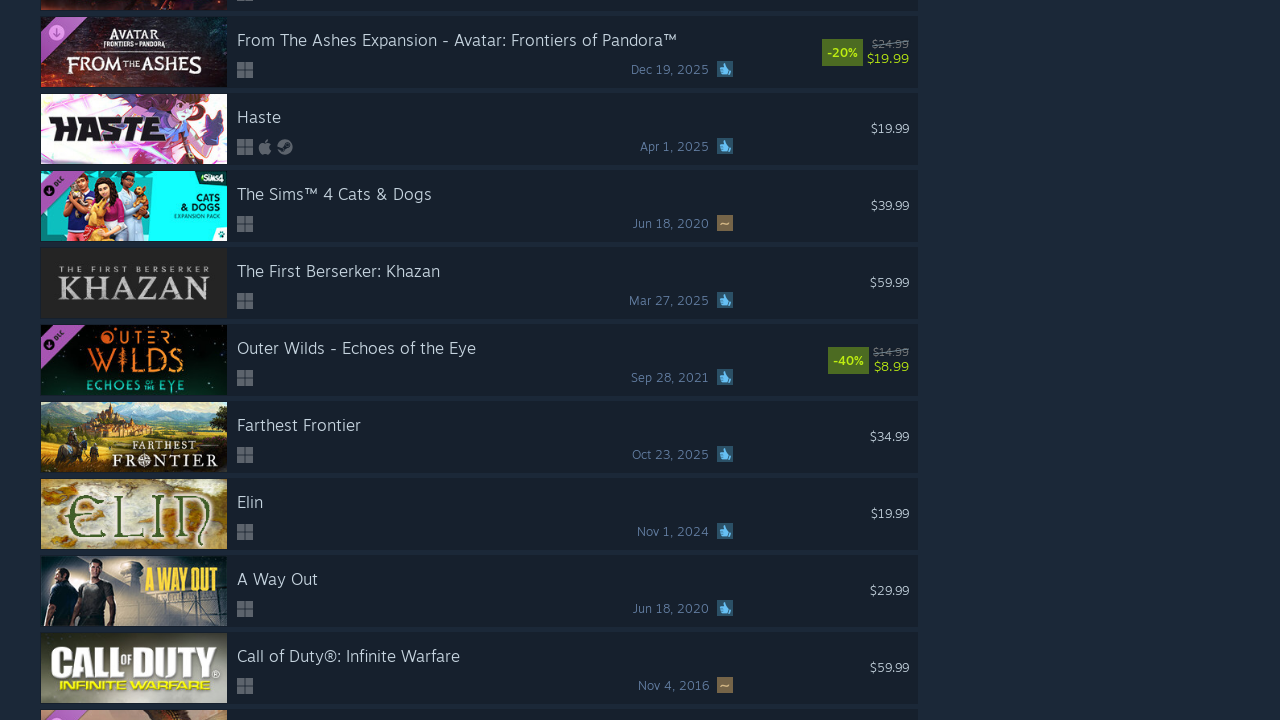

Scrolled down 2000 pixels to load more games
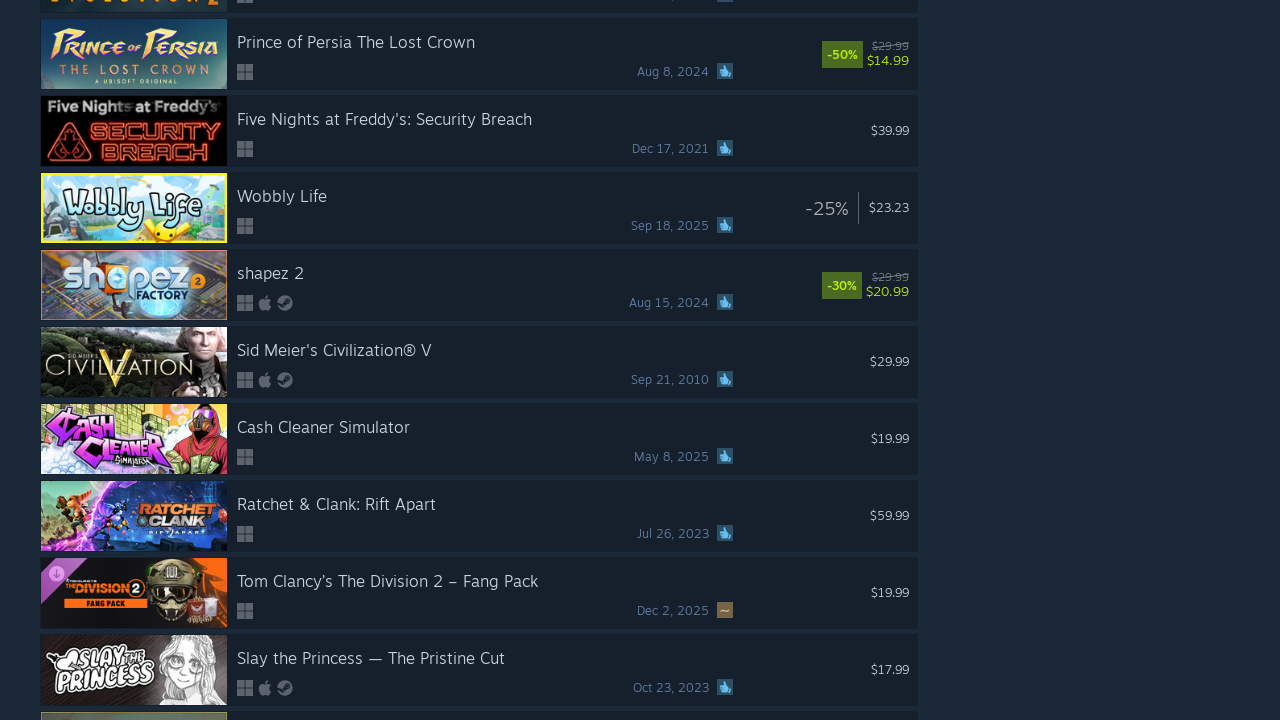

Waited 500ms for content to load
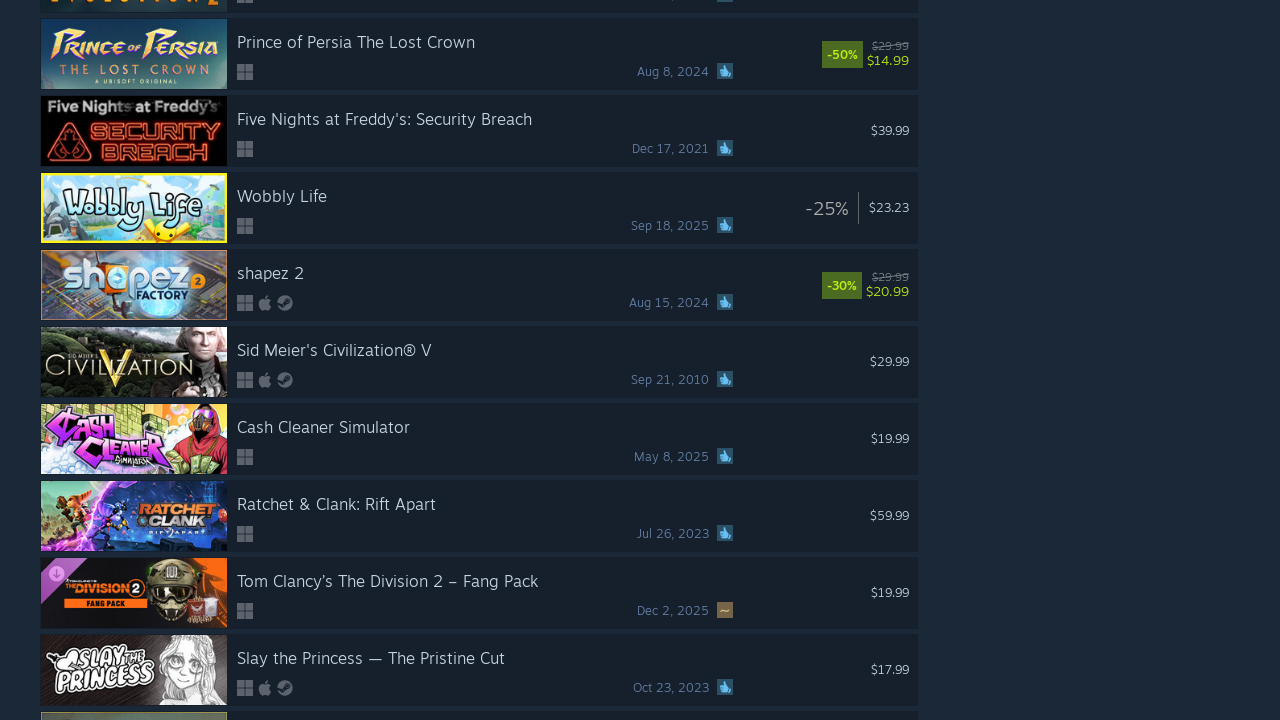

Scrolled down 2000 pixels to load more games
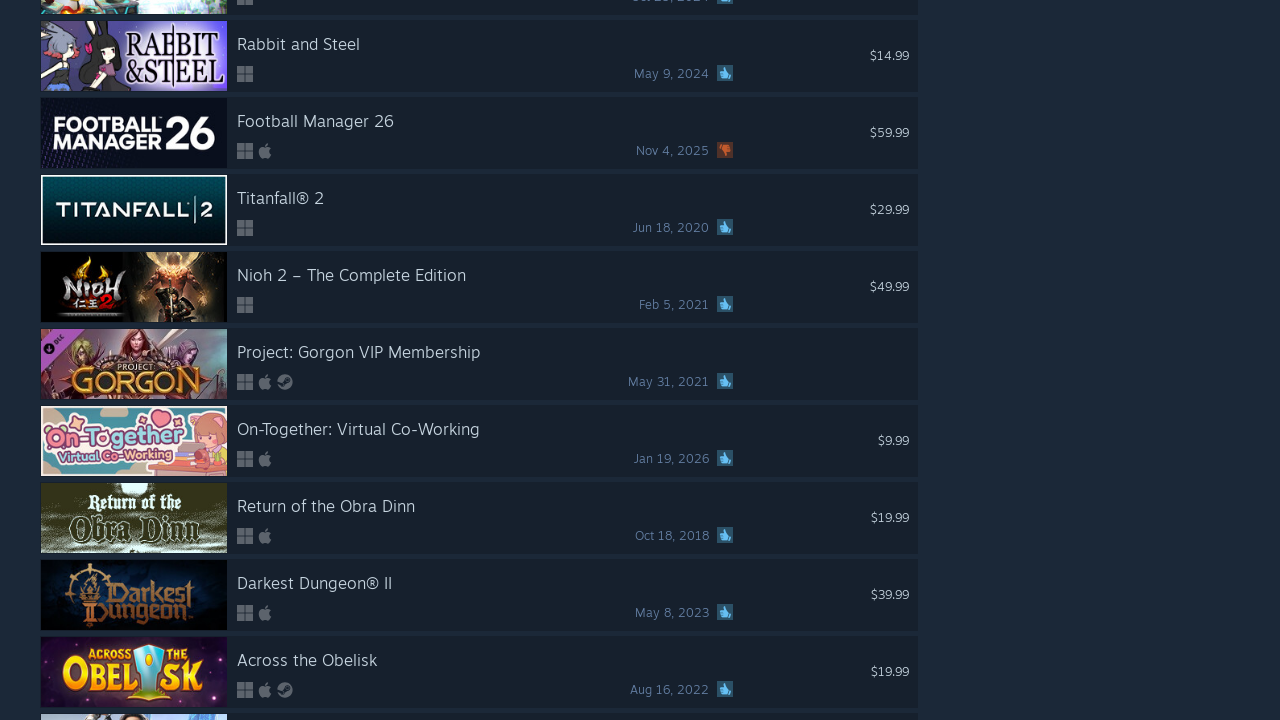

Waited 500ms for content to load
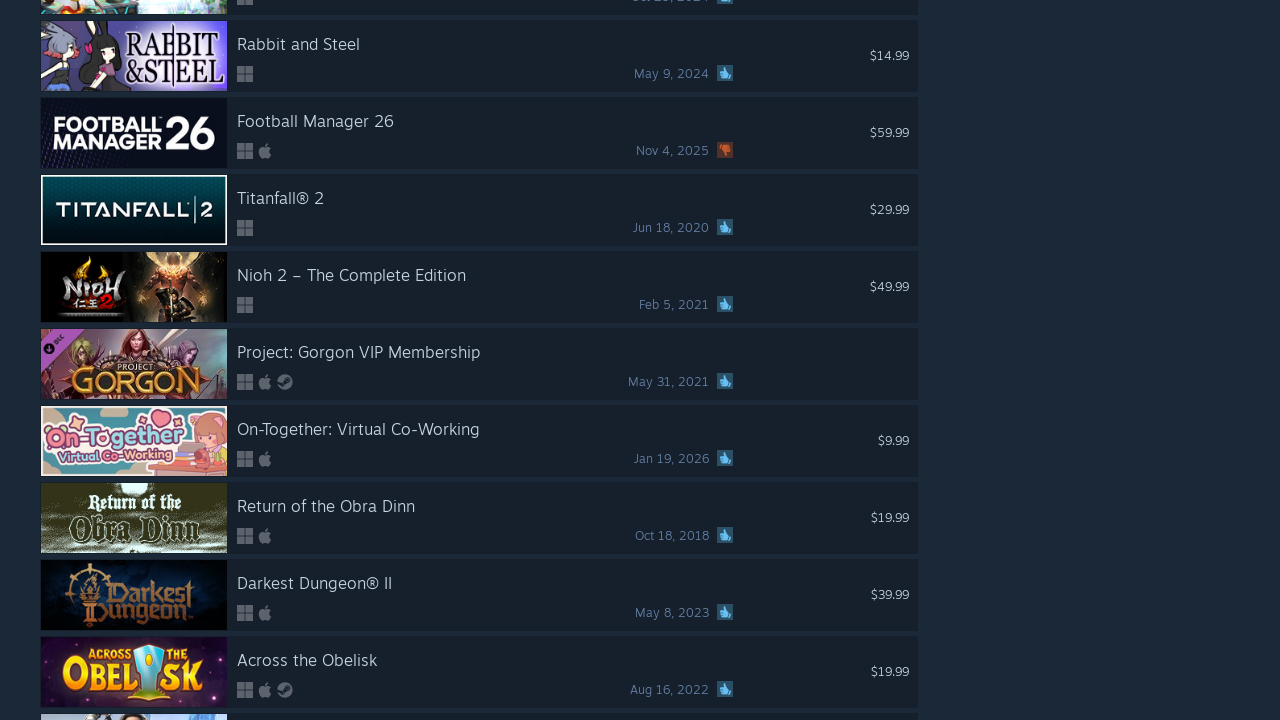

Search results loaded and visible
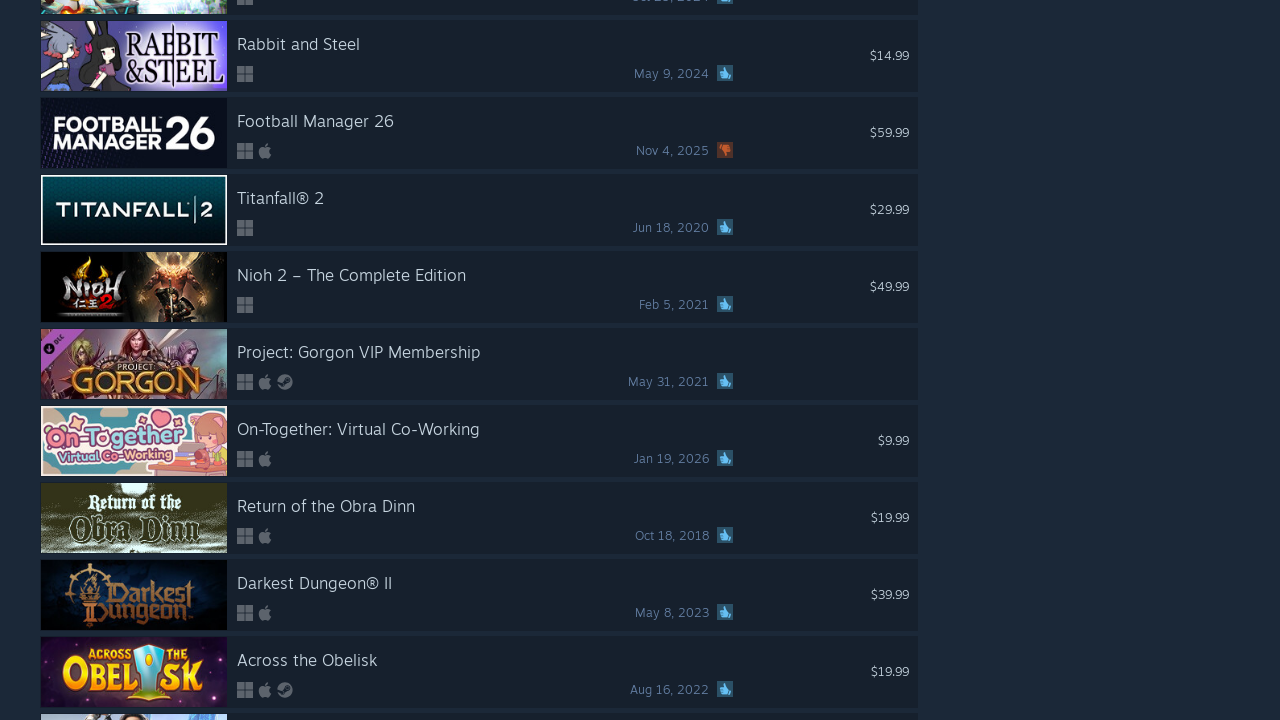

Discount information found on sale games
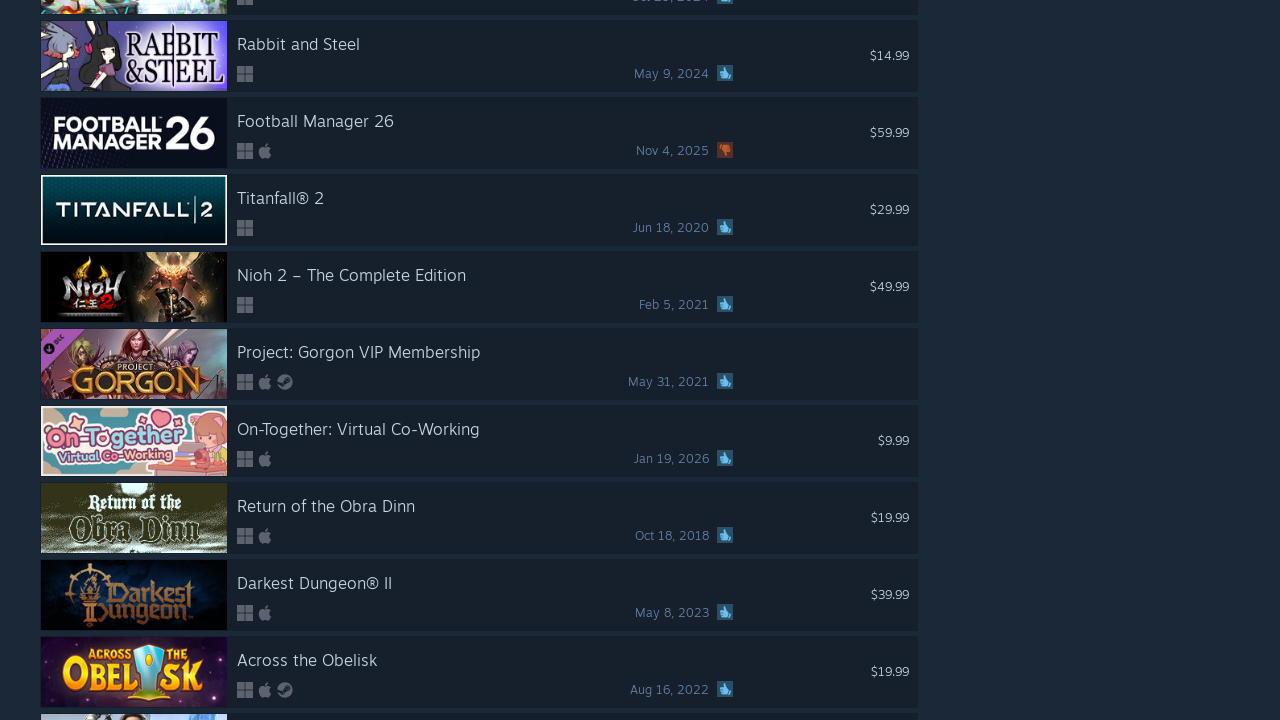

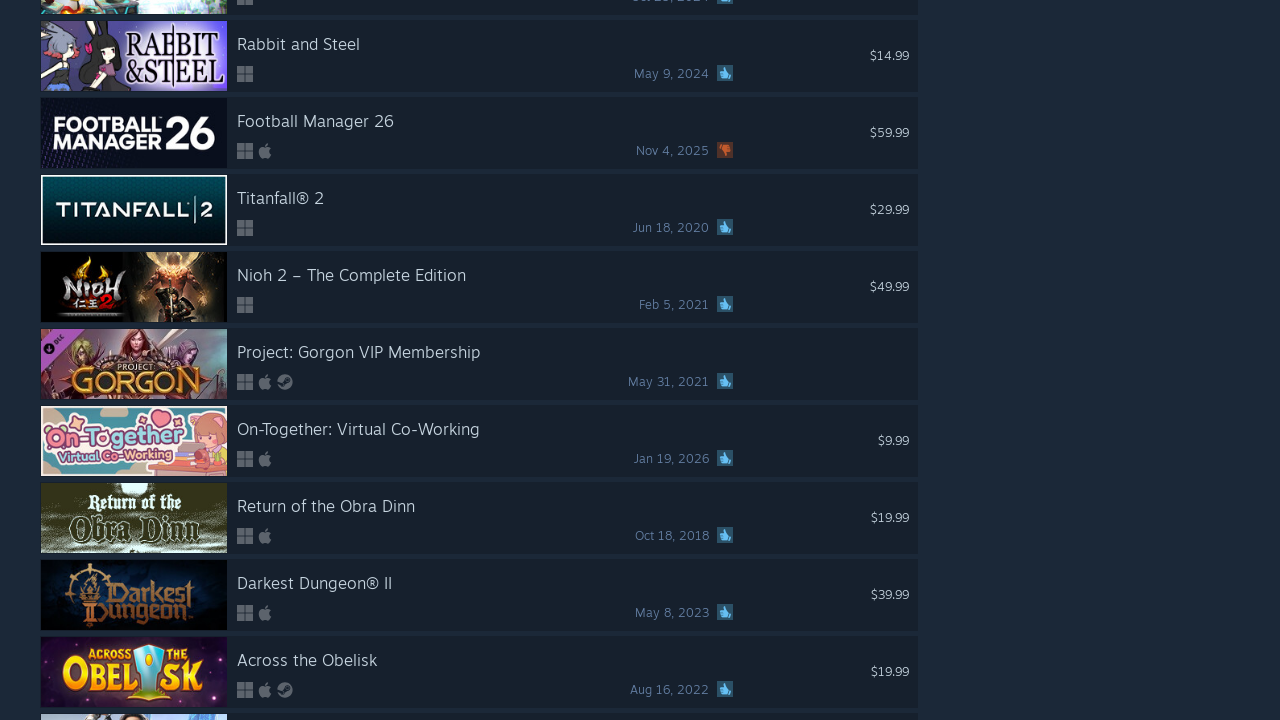